Tests page scrolling functionality by scrolling down through the page in increments, then scrolling back to the top, and verifying content elements are present.

Starting URL: https://h5.youzan.com/wscshop/feature/Sktopl03Tt?oid=20316873

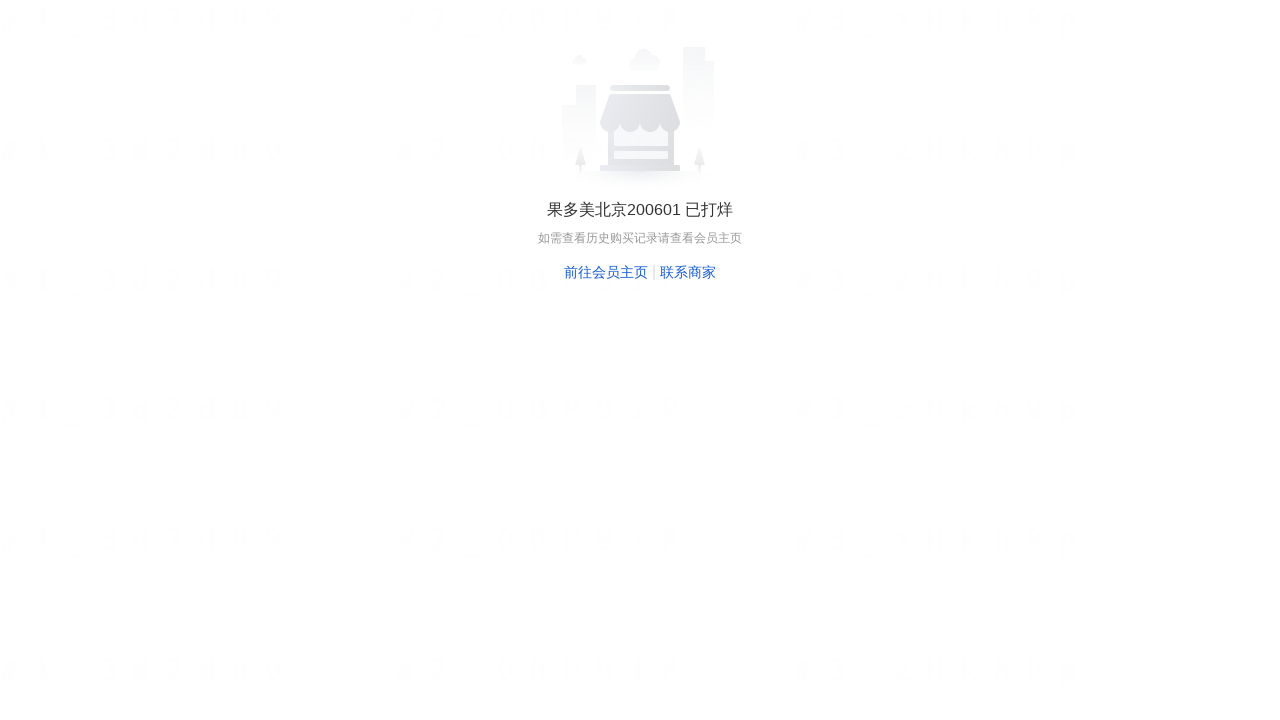

Set viewport size to 1200x10000
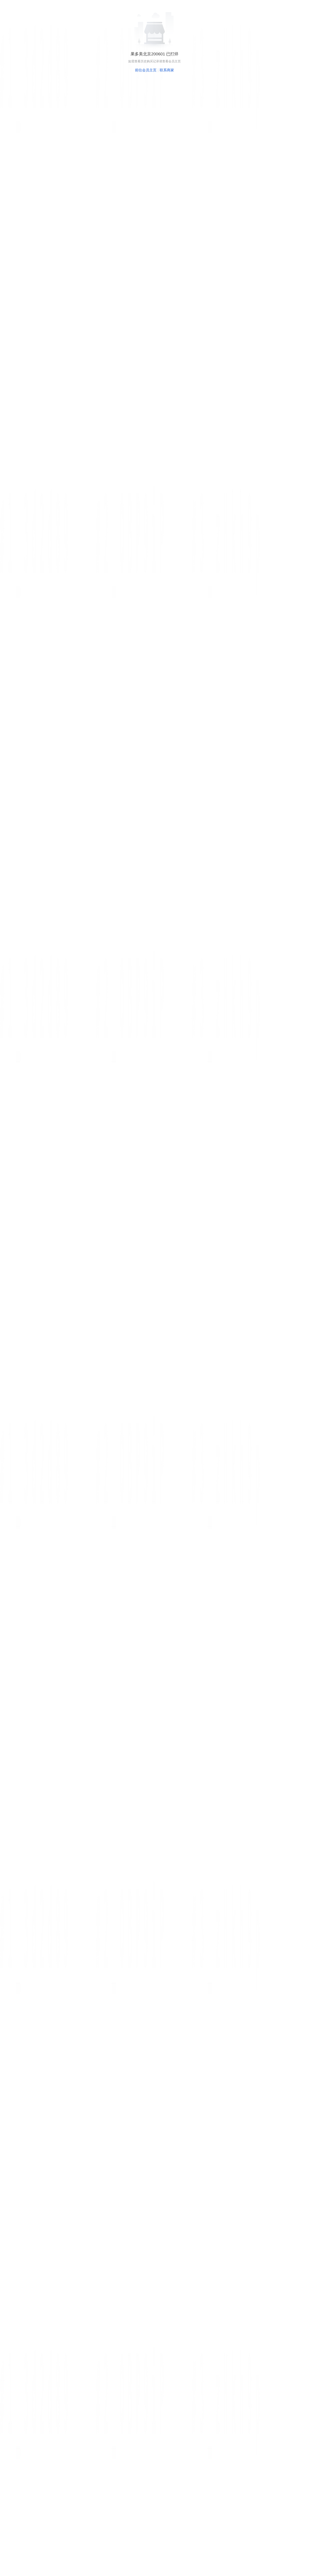

Scrolled down to position 1 pixels
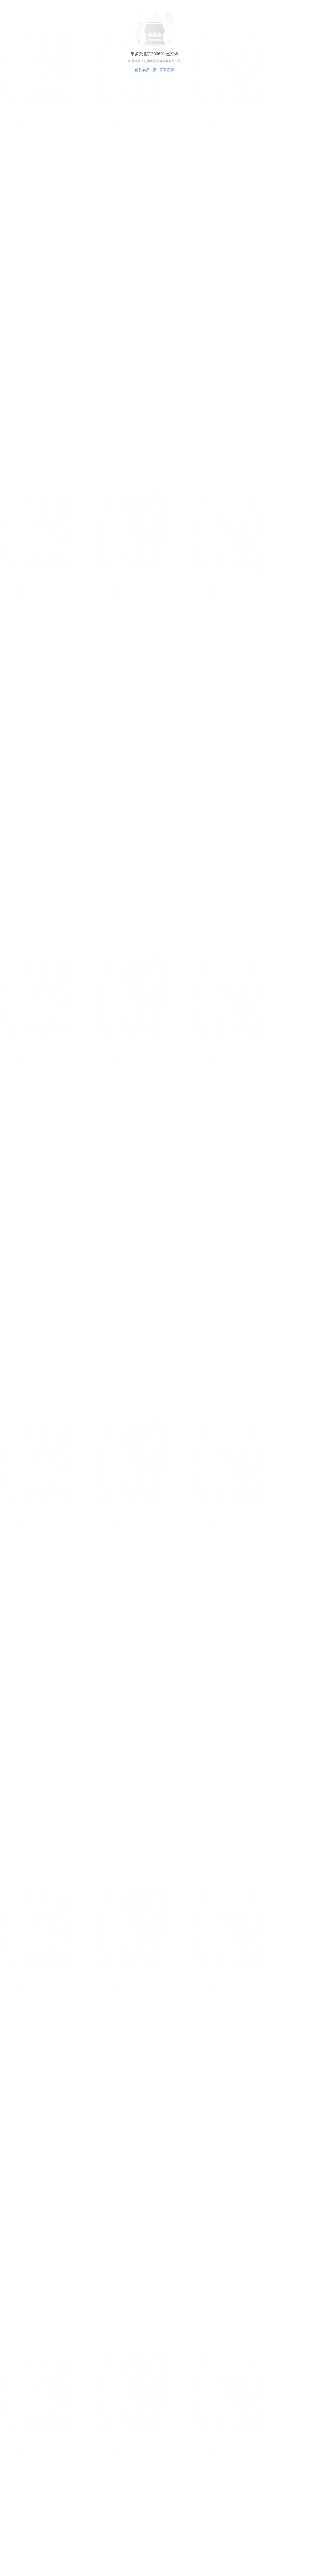

Waited 100ms between scrolls
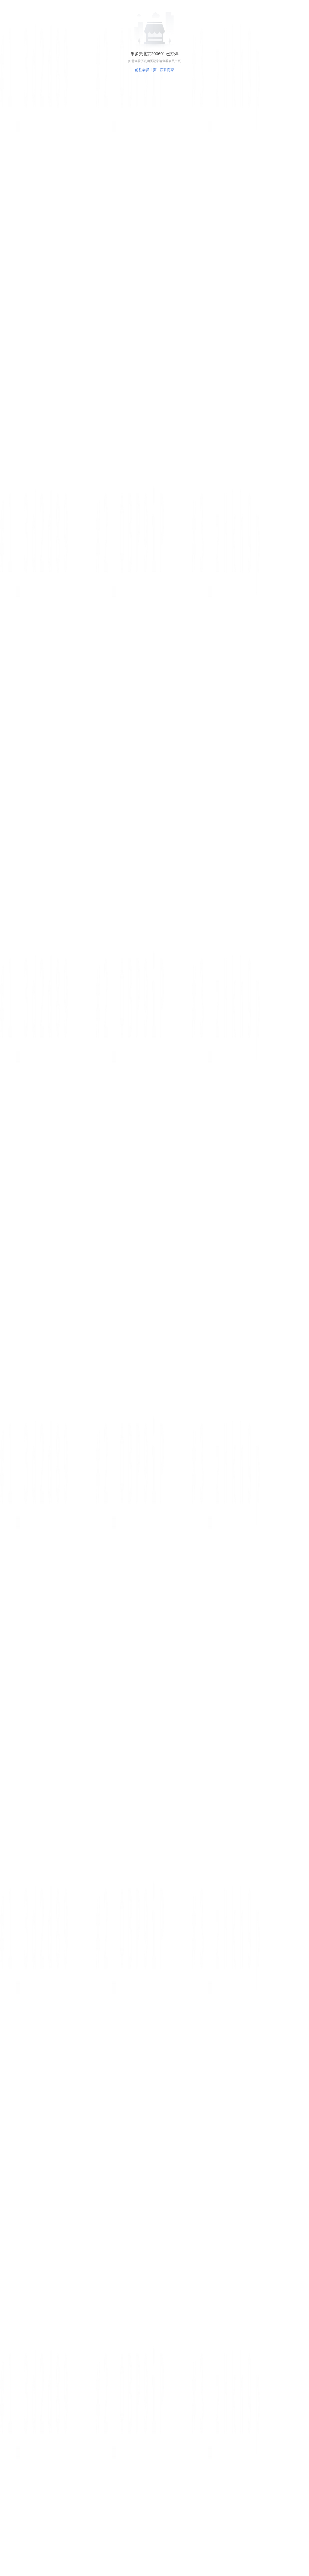

Scrolled down to position 1001 pixels
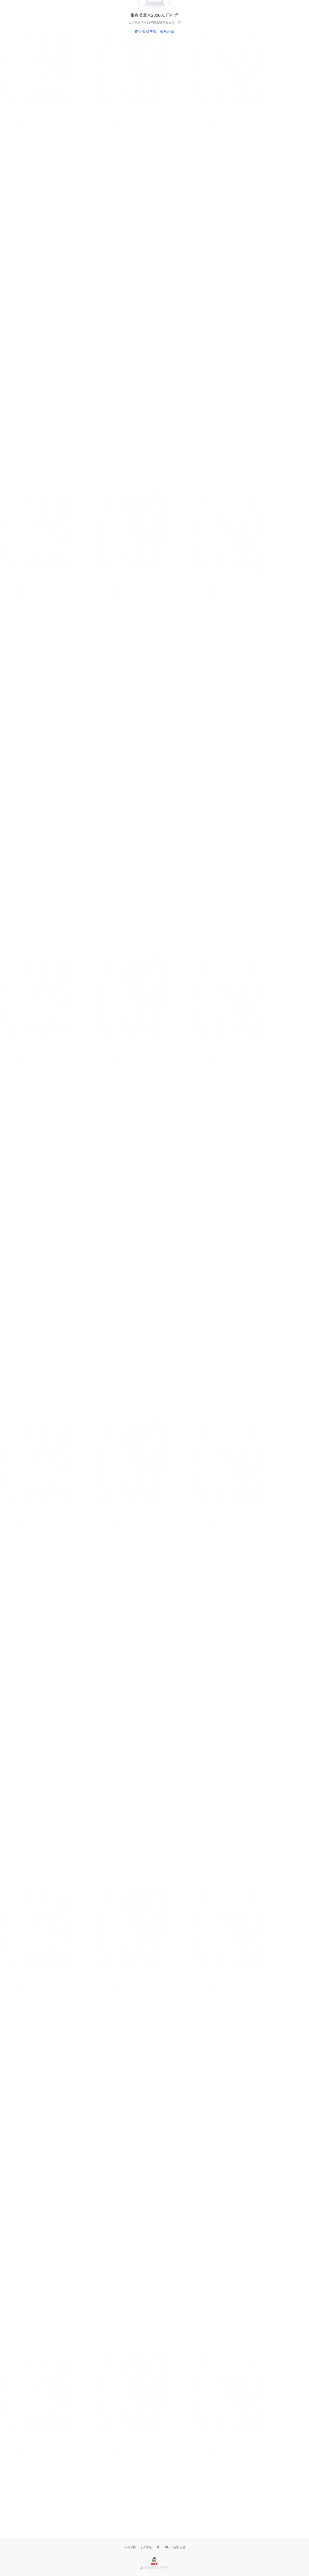

Waited 100ms between scrolls
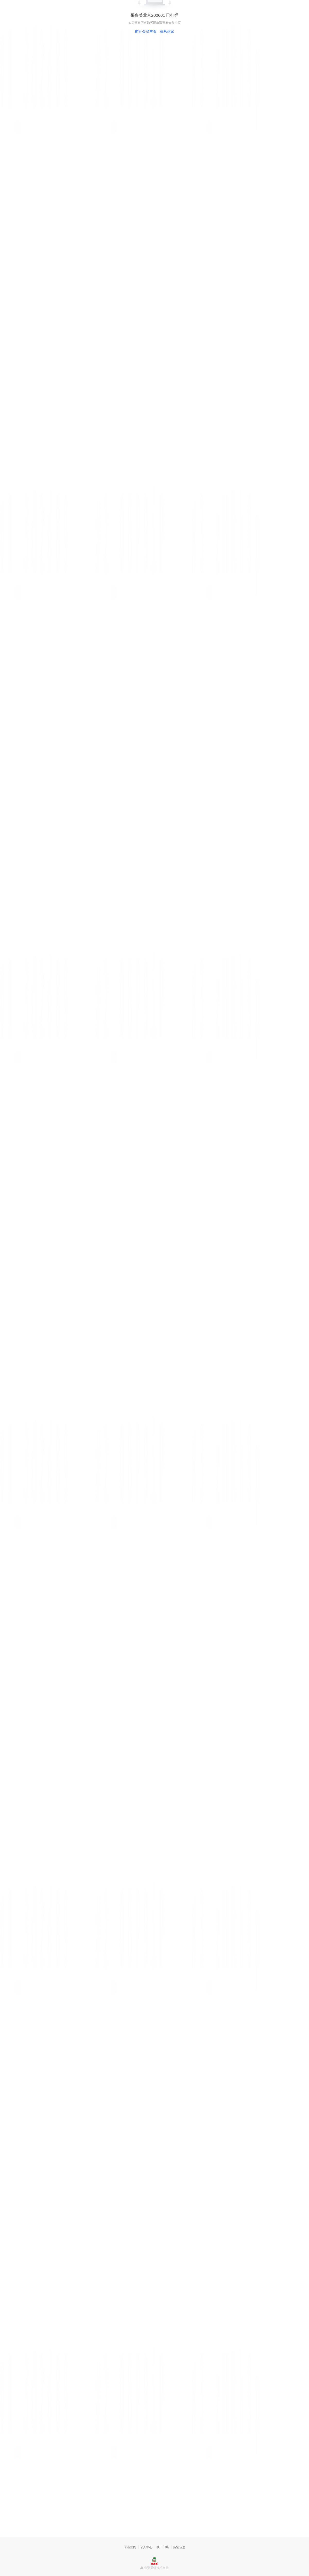

Scrolled down to position 2001 pixels
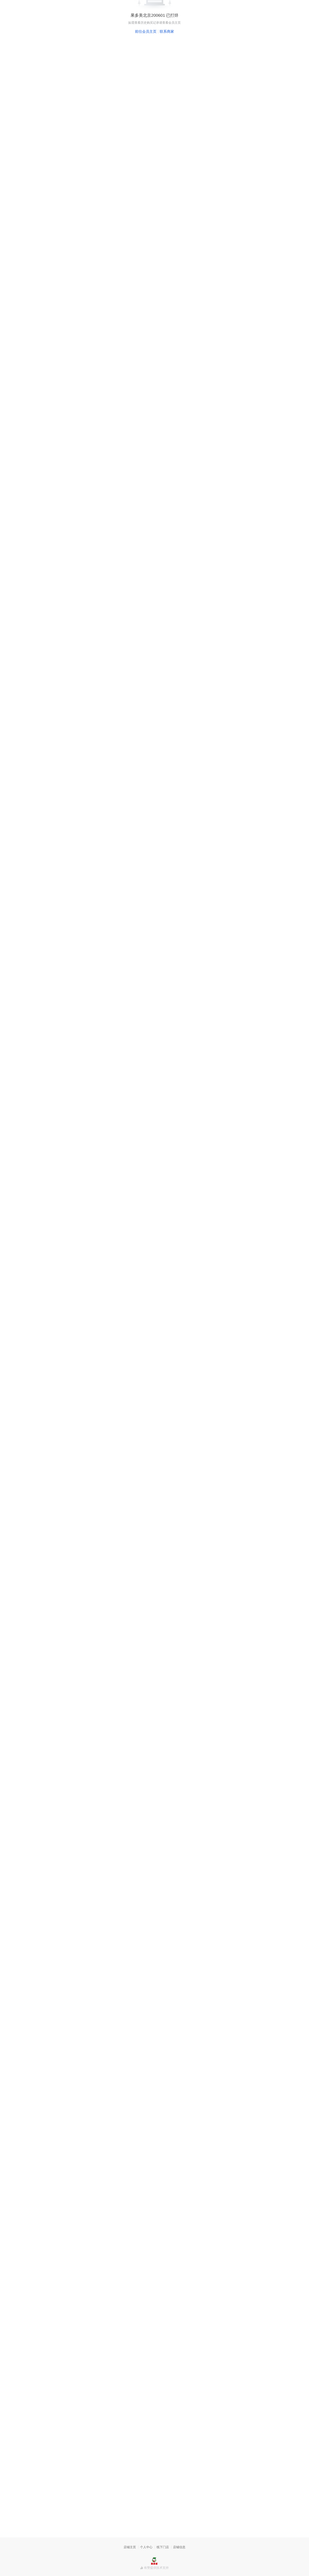

Waited 100ms between scrolls
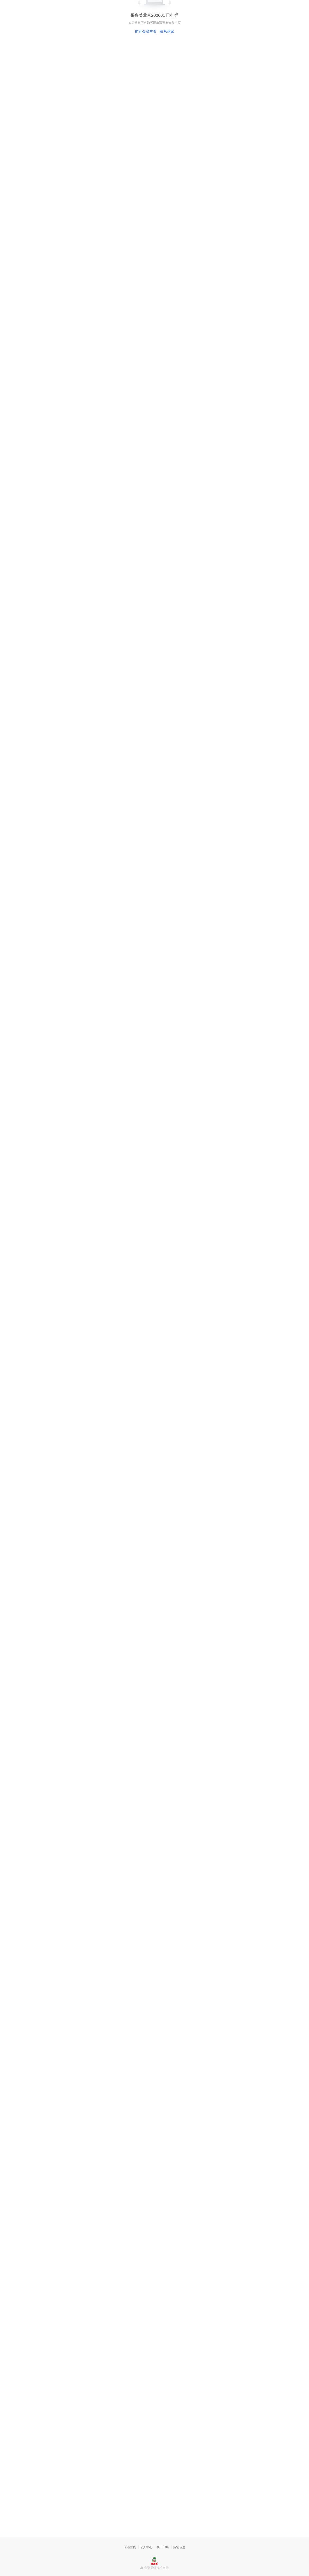

Scrolled down to position 3001 pixels
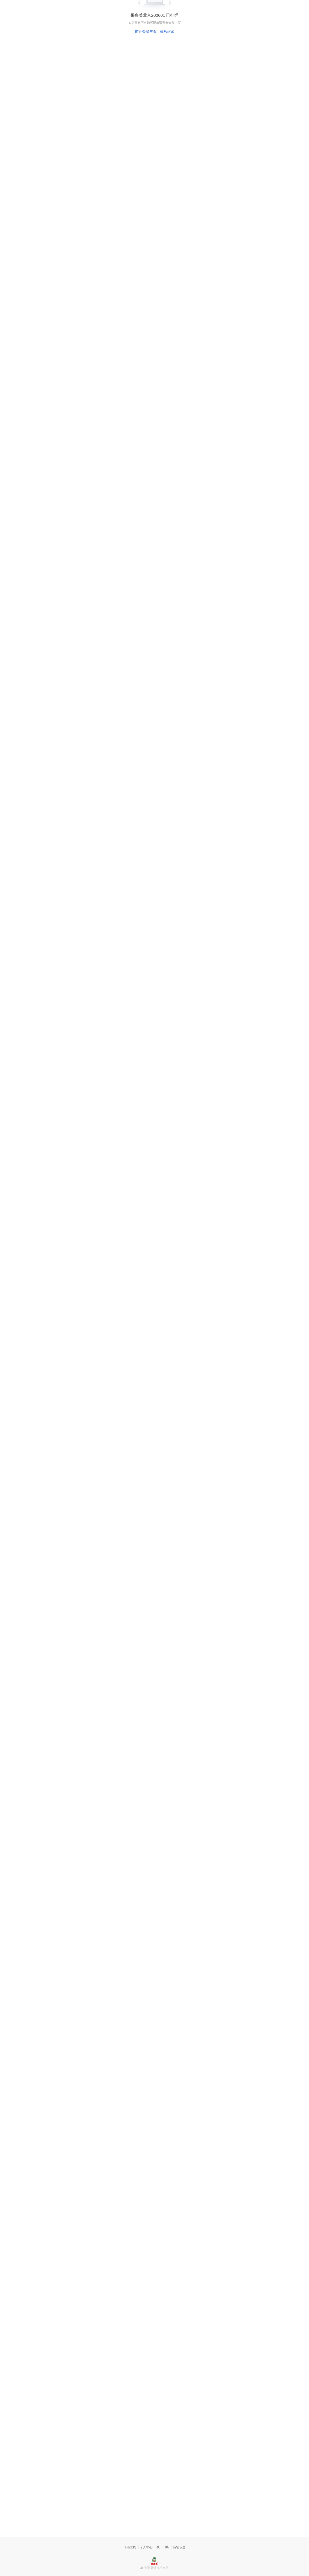

Waited 100ms between scrolls
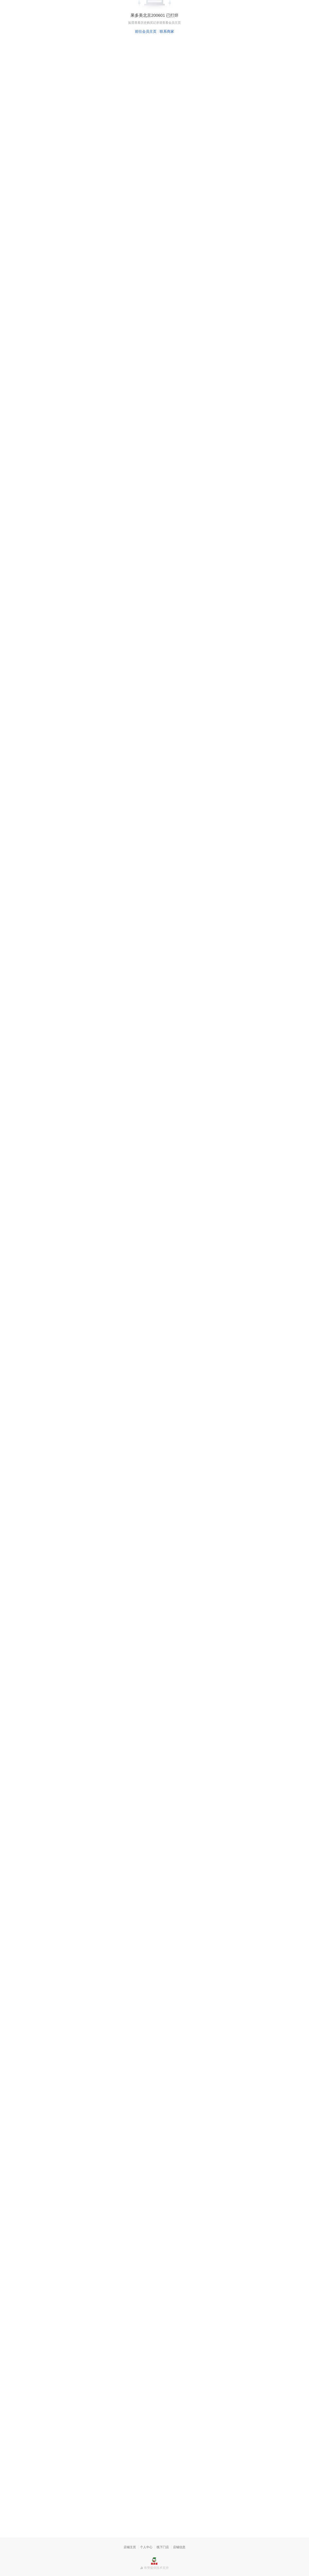

Scrolled down to position 4001 pixels
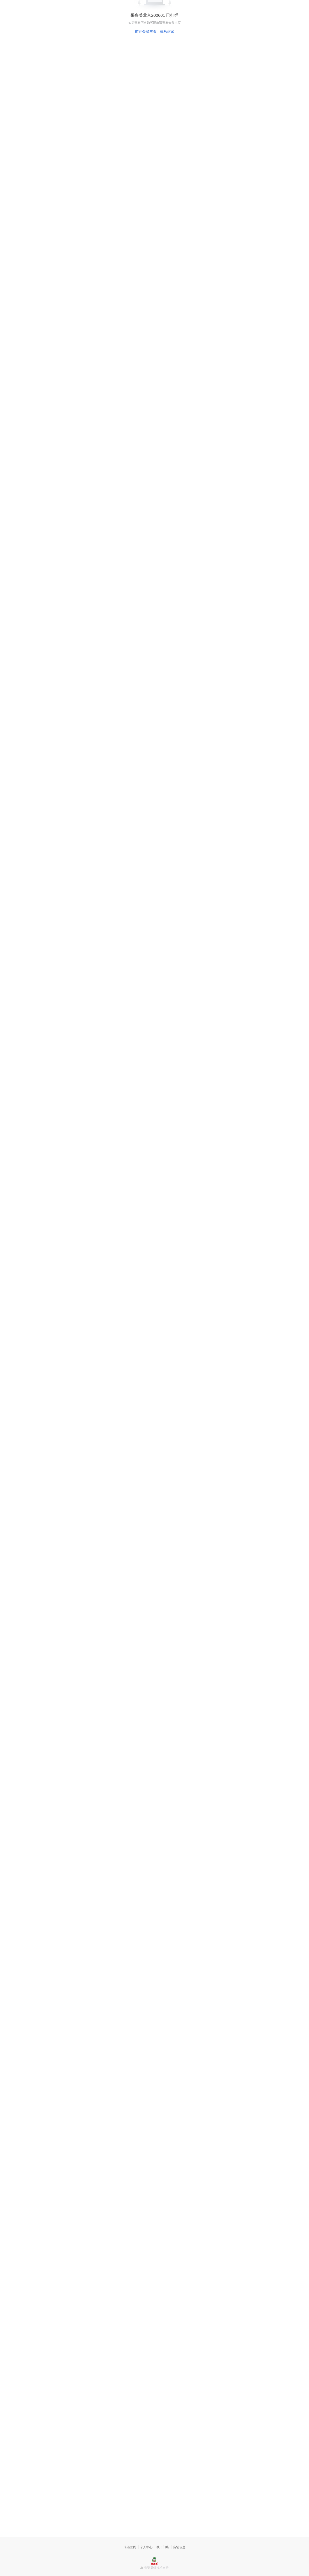

Waited 100ms between scrolls
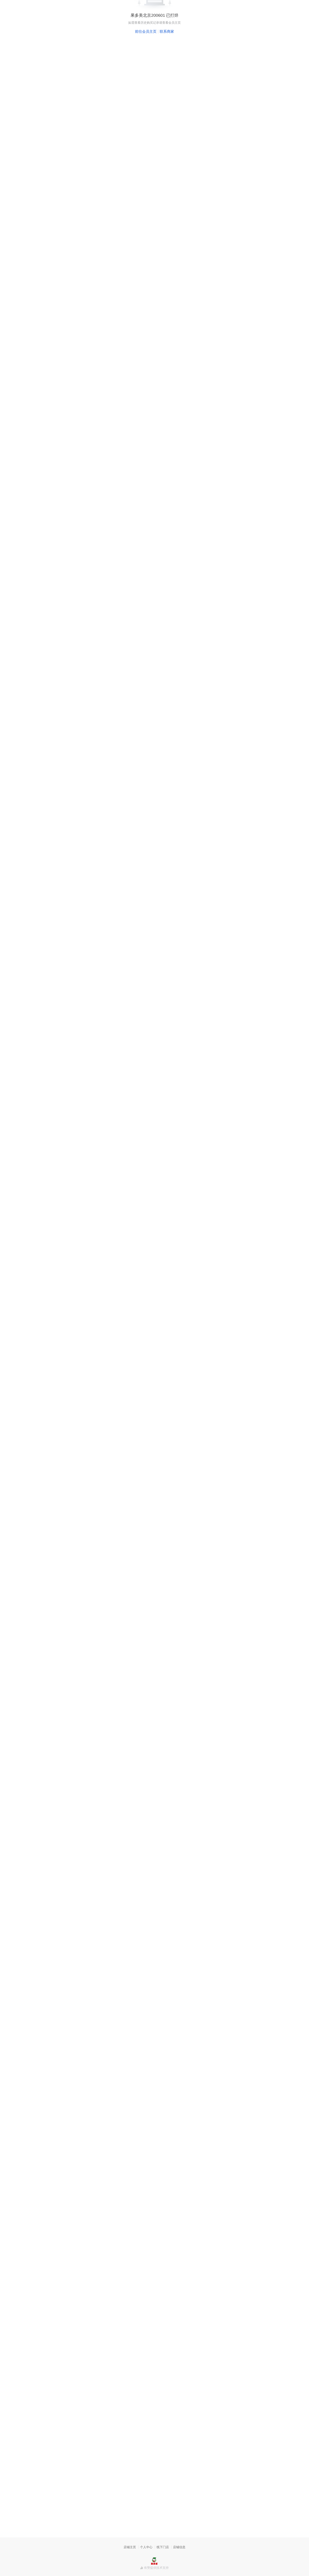

Scrolled down to position 5001 pixels
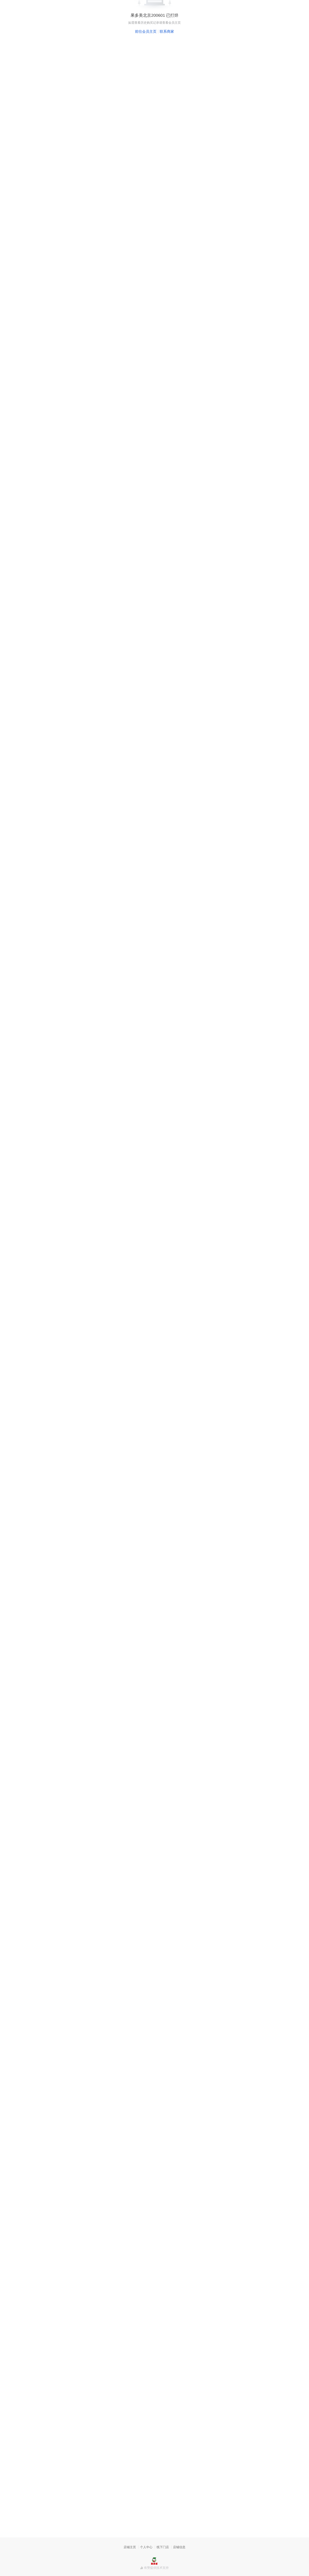

Waited 100ms between scrolls
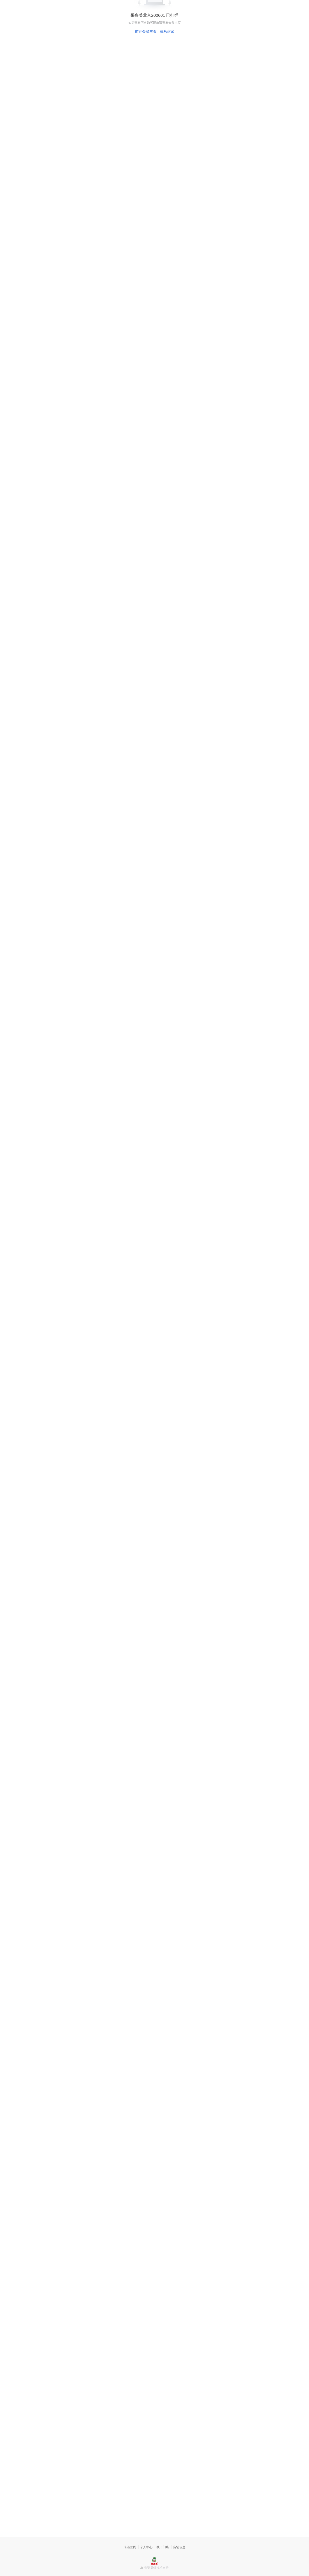

Scrolled down to position 6001 pixels
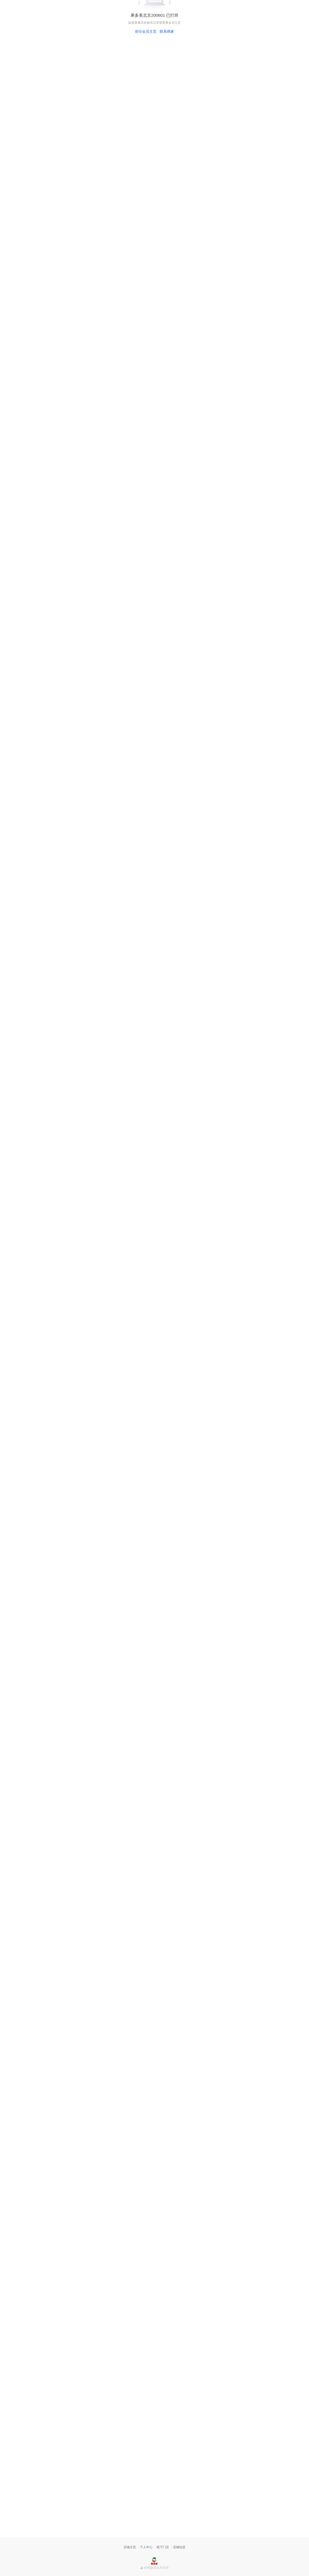

Waited 100ms between scrolls
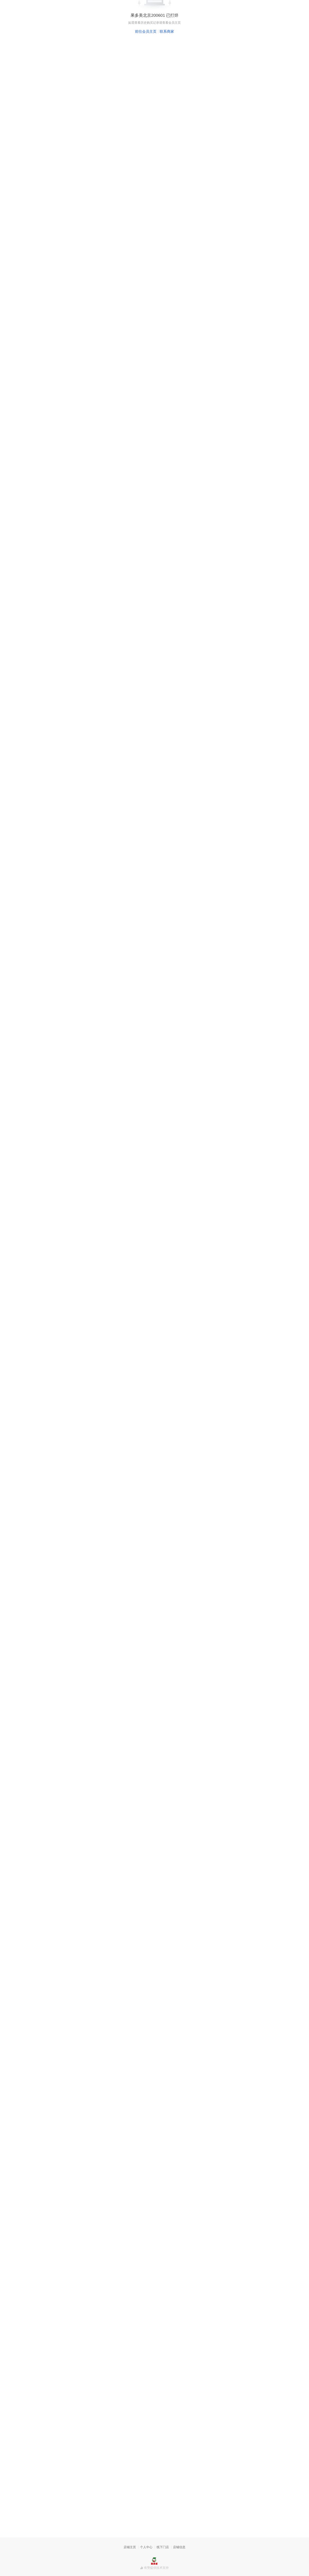

Scrolled down to position 7001 pixels
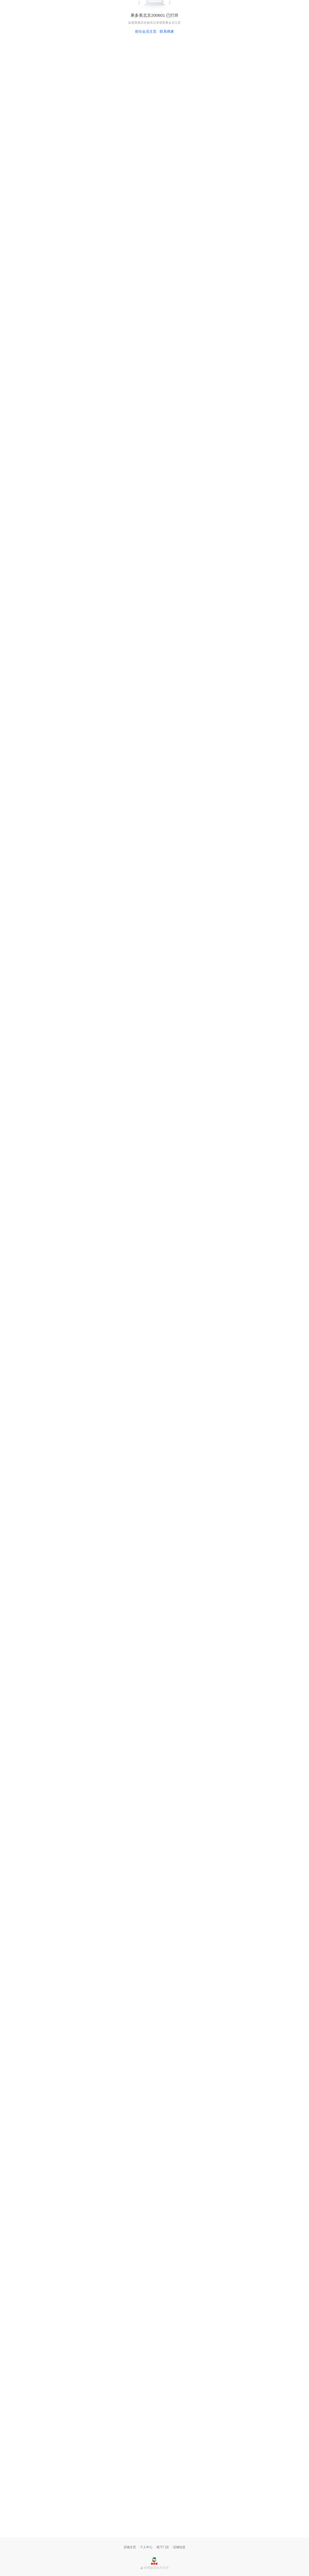

Waited 100ms between scrolls
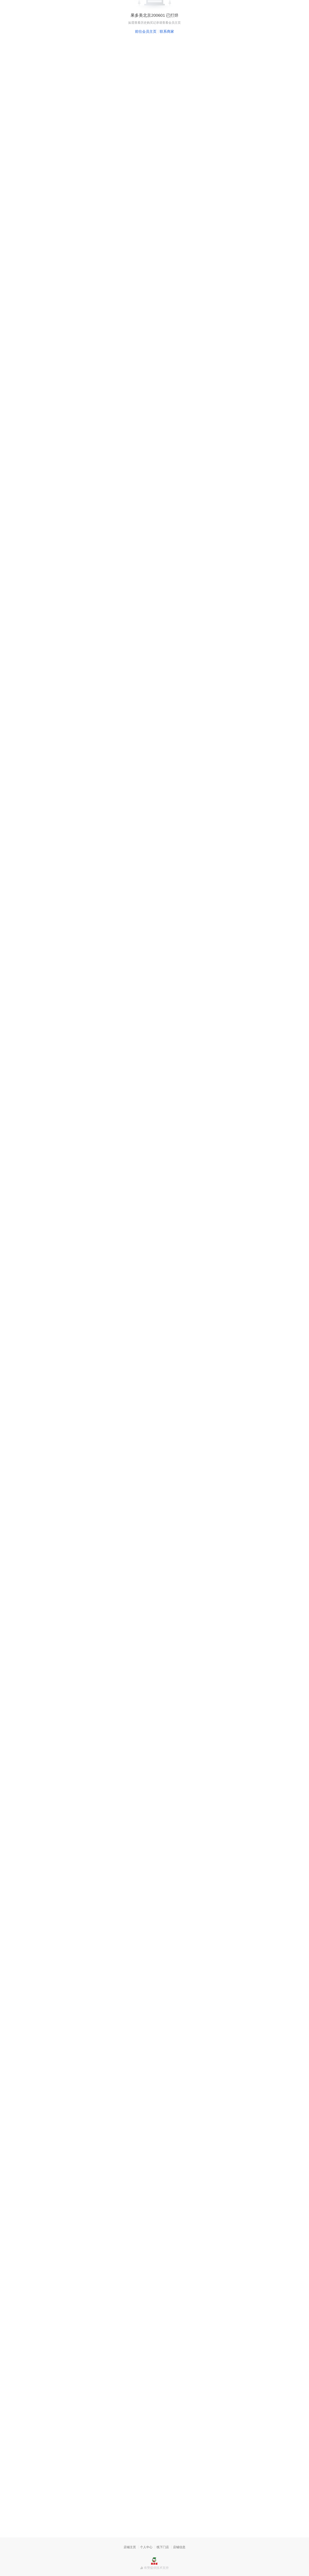

Scrolled down to position 8001 pixels
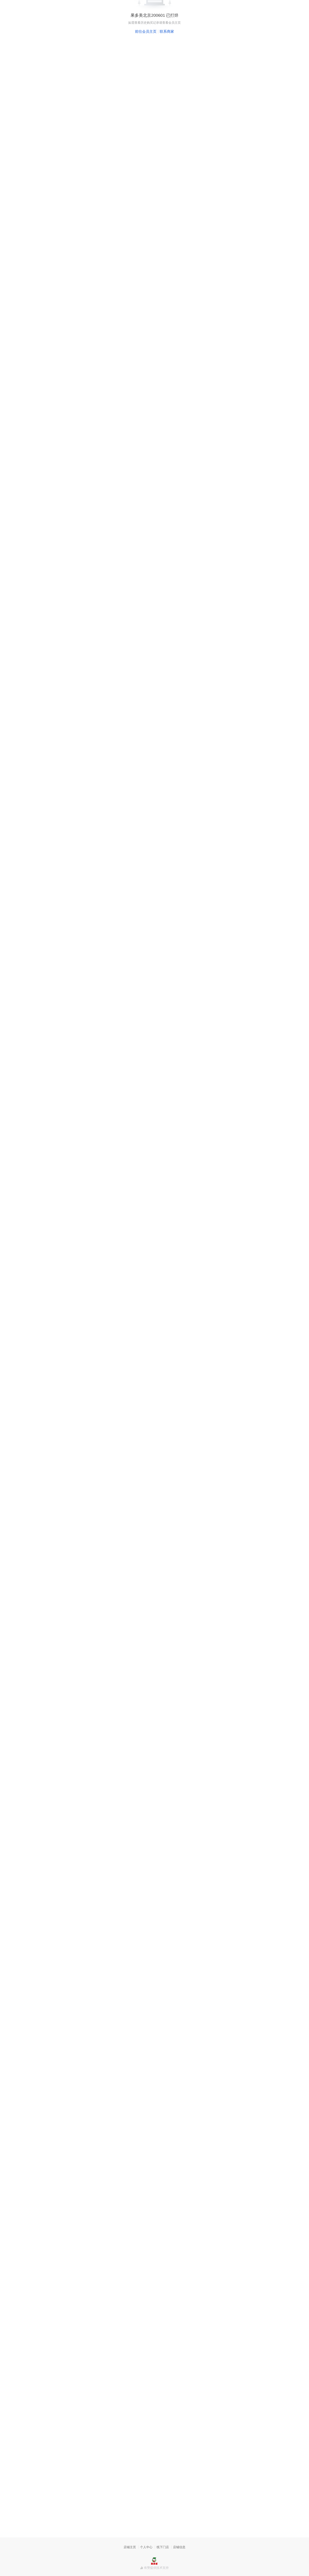

Waited 100ms between scrolls
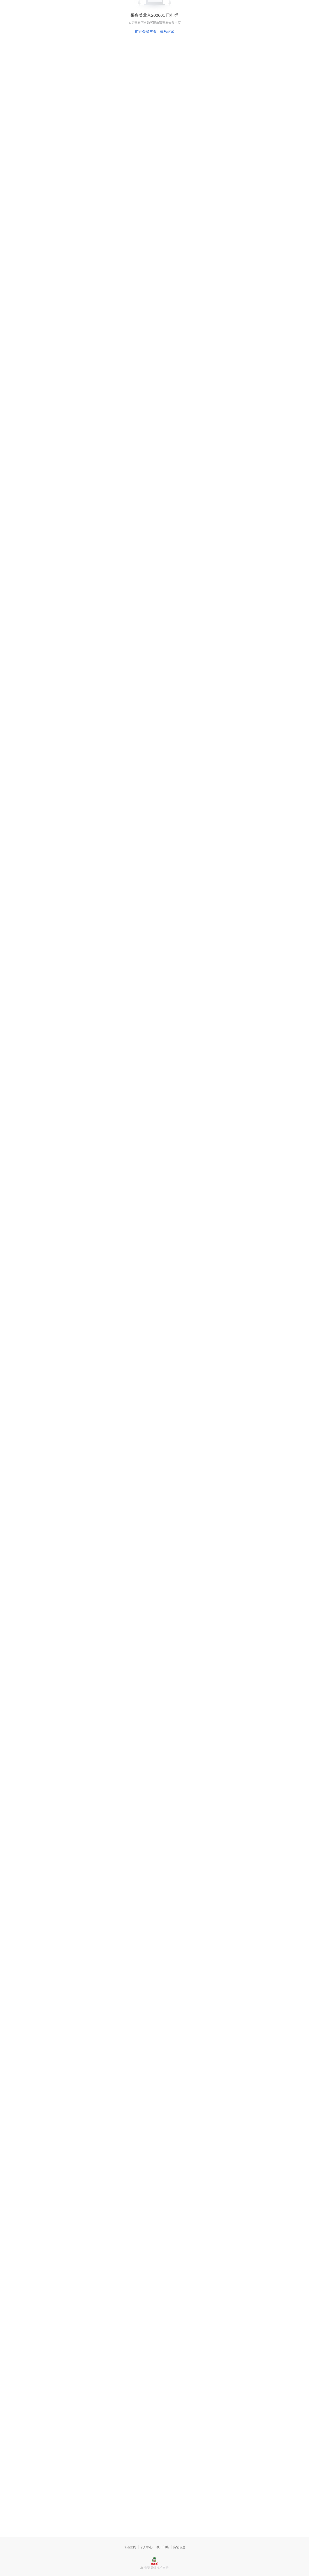

Scrolled down to position 9001 pixels
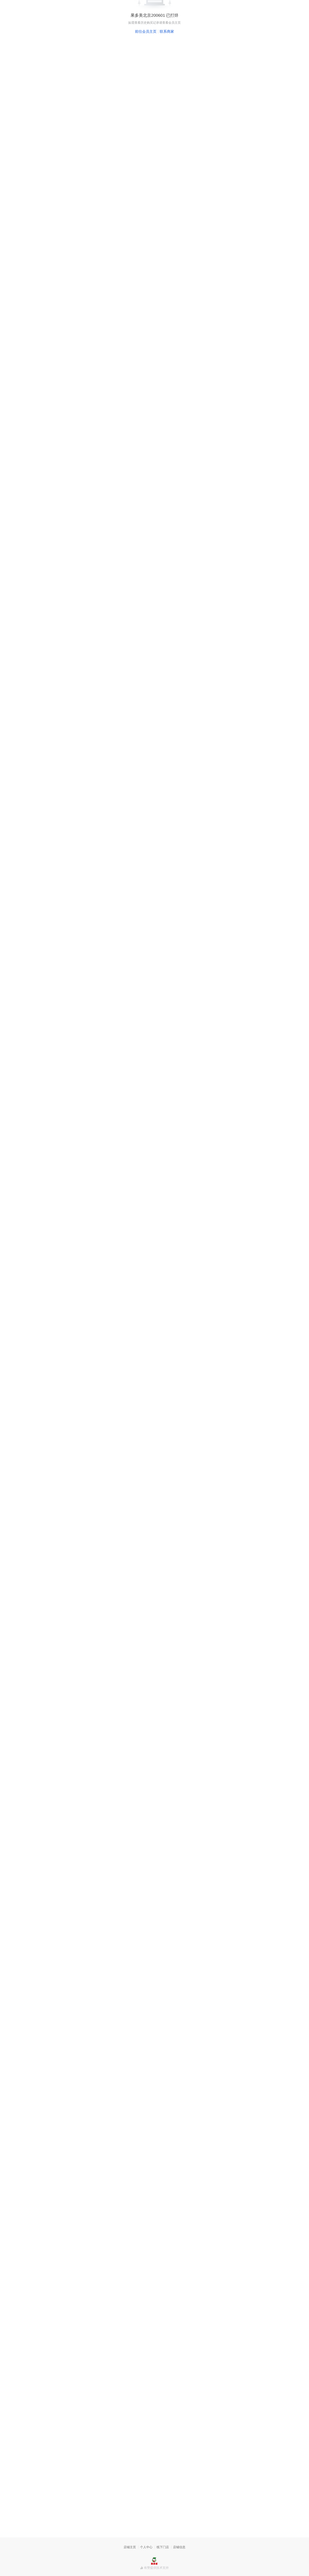

Waited 100ms between scrolls
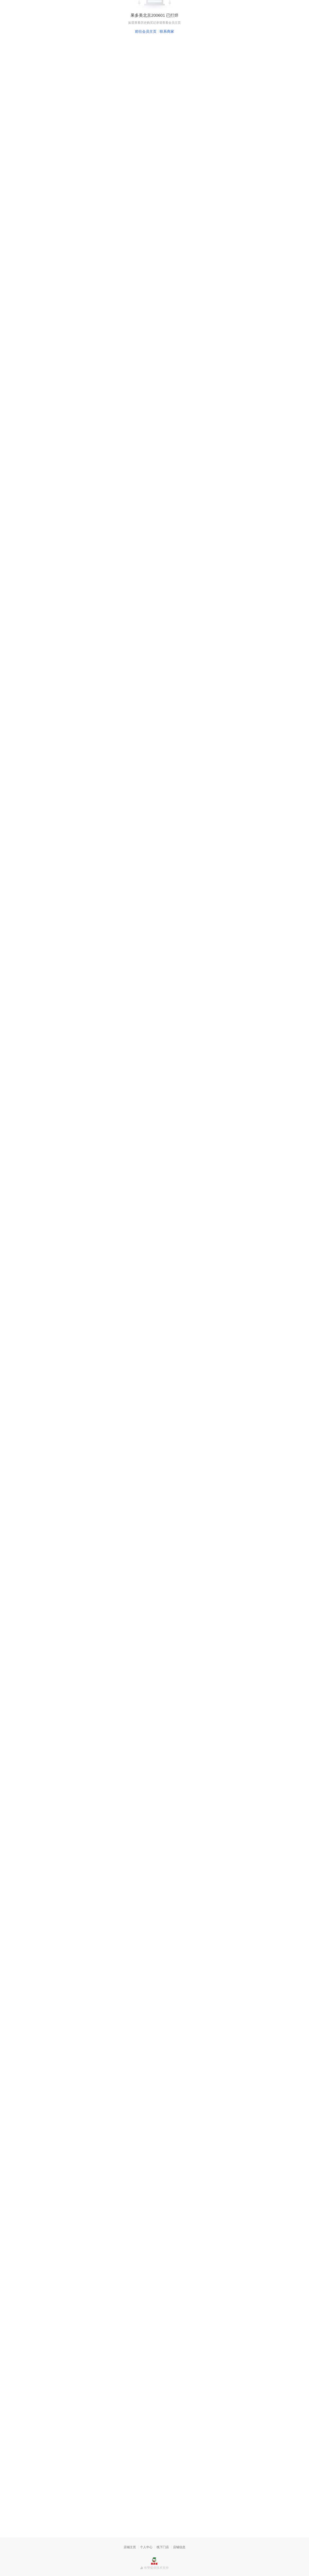

Scrolled down to position 10001 pixels
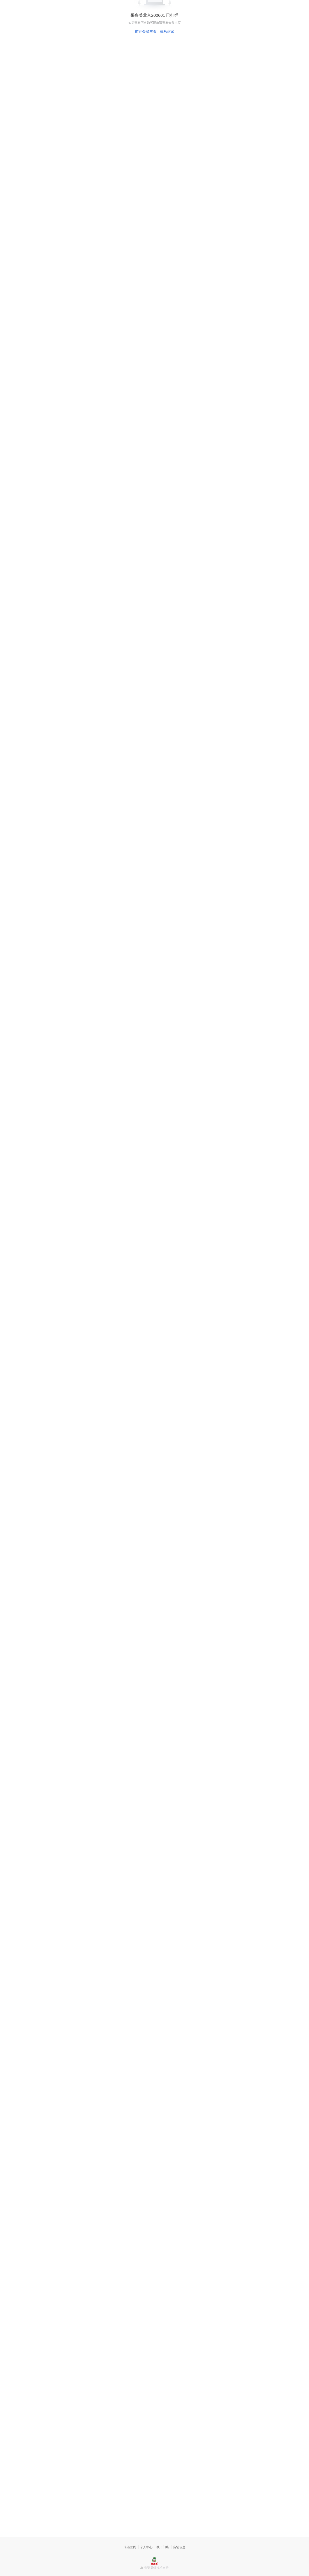

Waited 100ms between scrolls
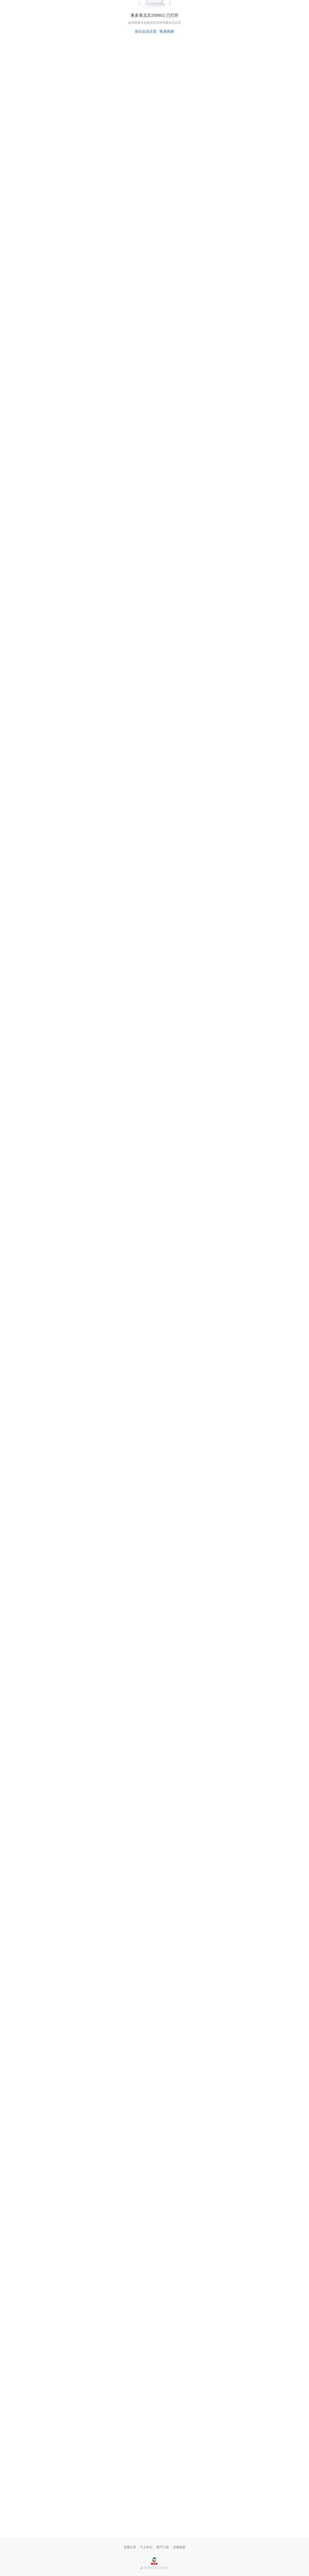

Scrolled down to position 11001 pixels
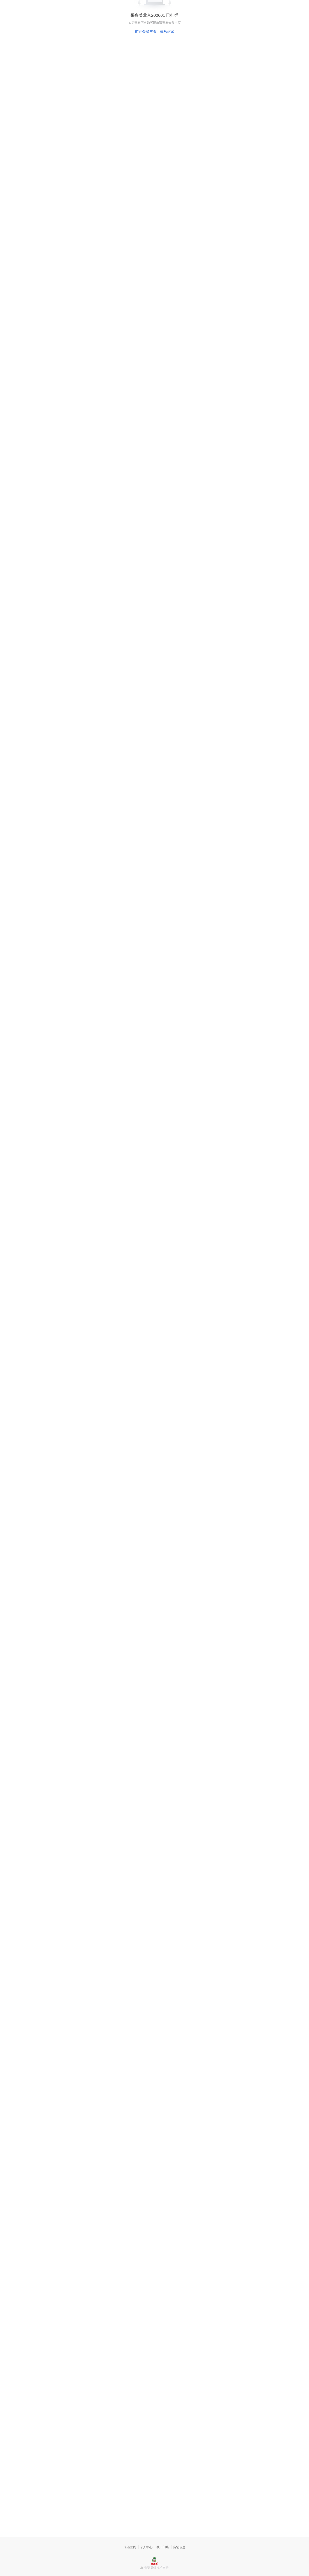

Waited 100ms between scrolls
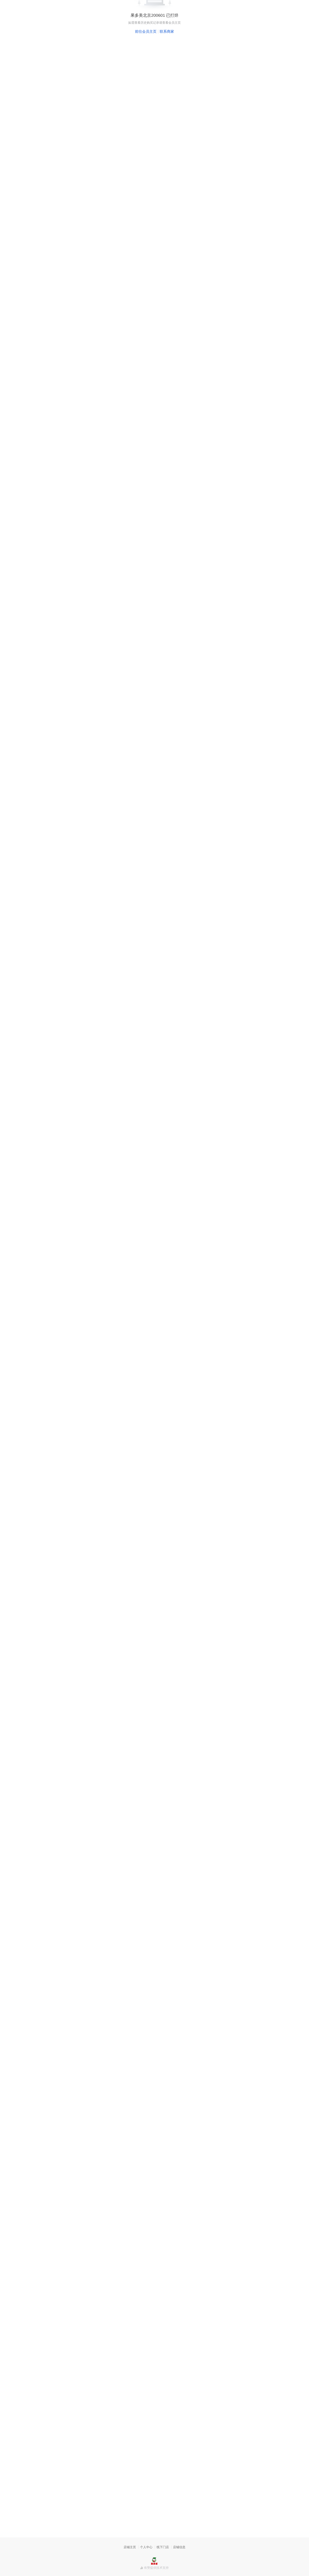

Scrolled down to position 12001 pixels
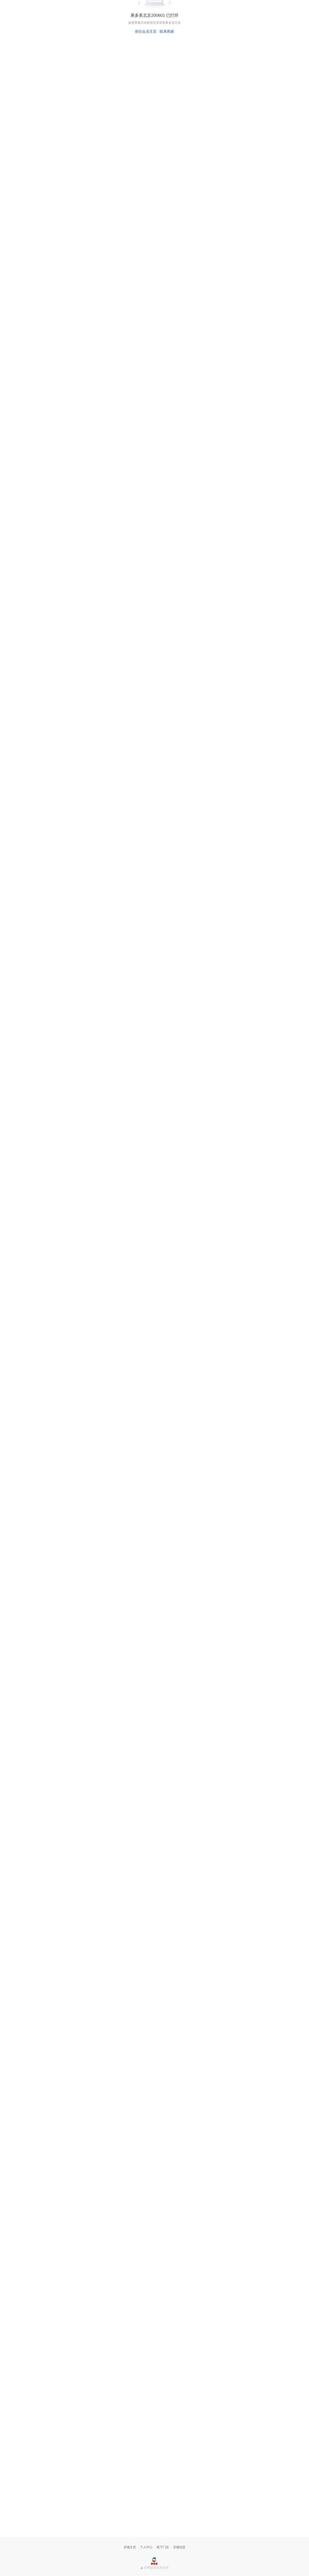

Waited 100ms between scrolls
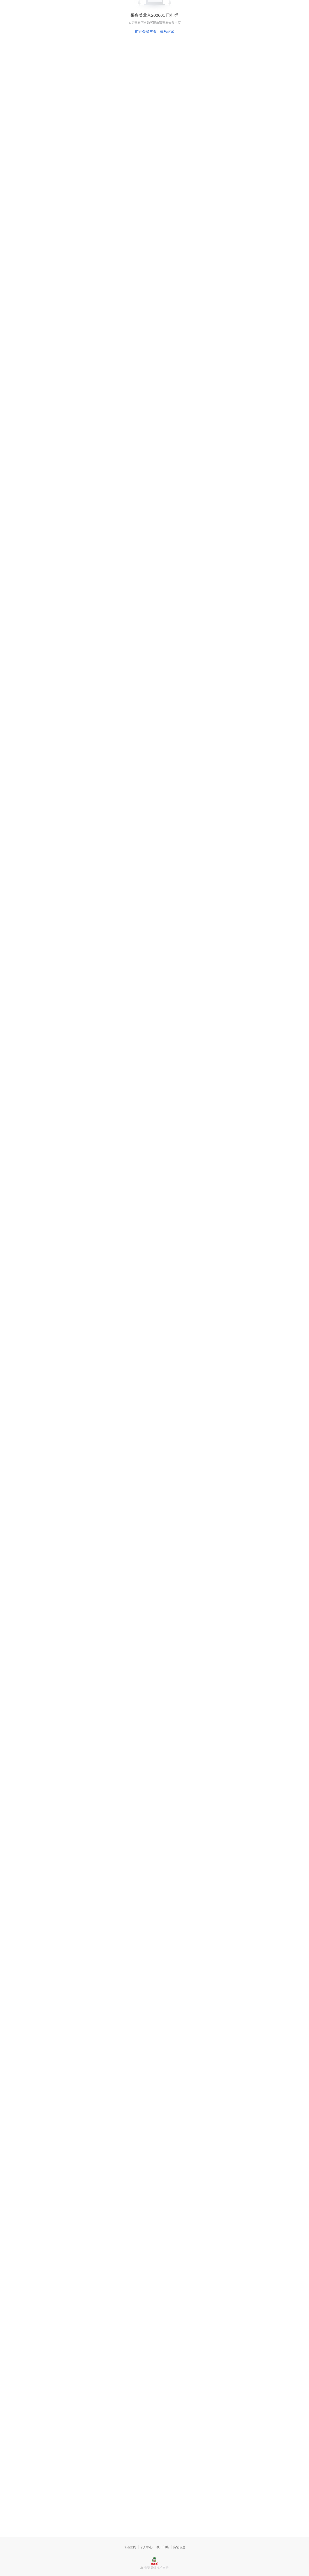

Scrolled down to position 13001 pixels
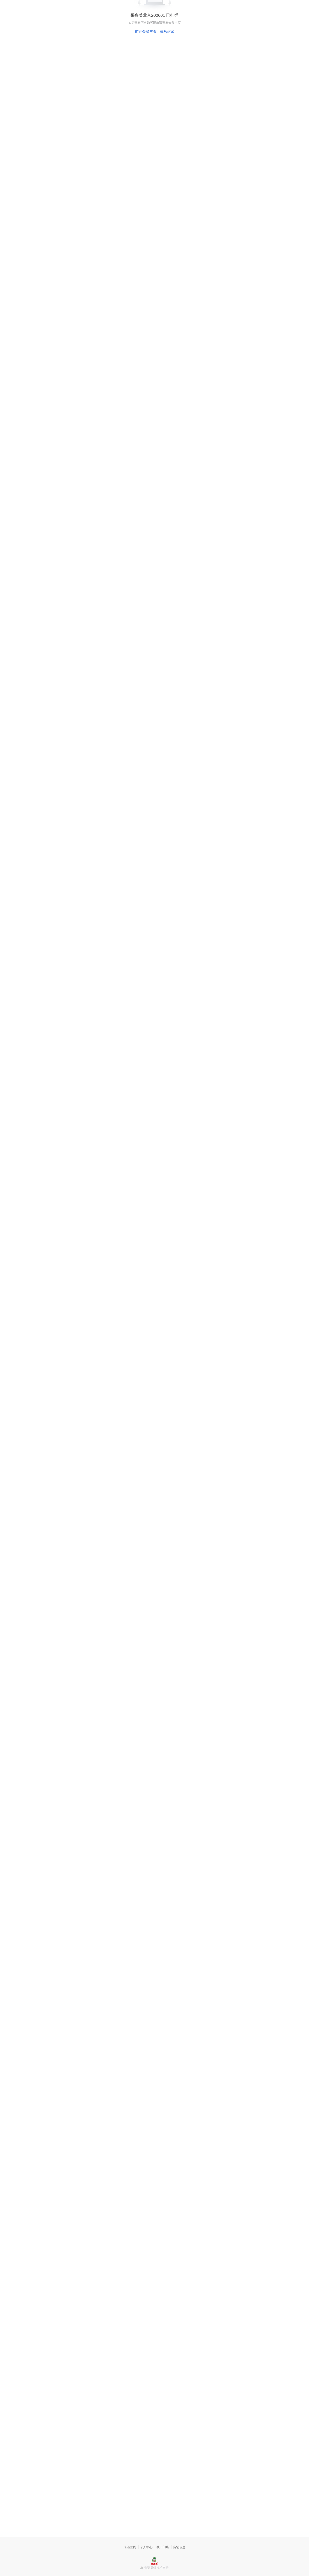

Waited 100ms between scrolls
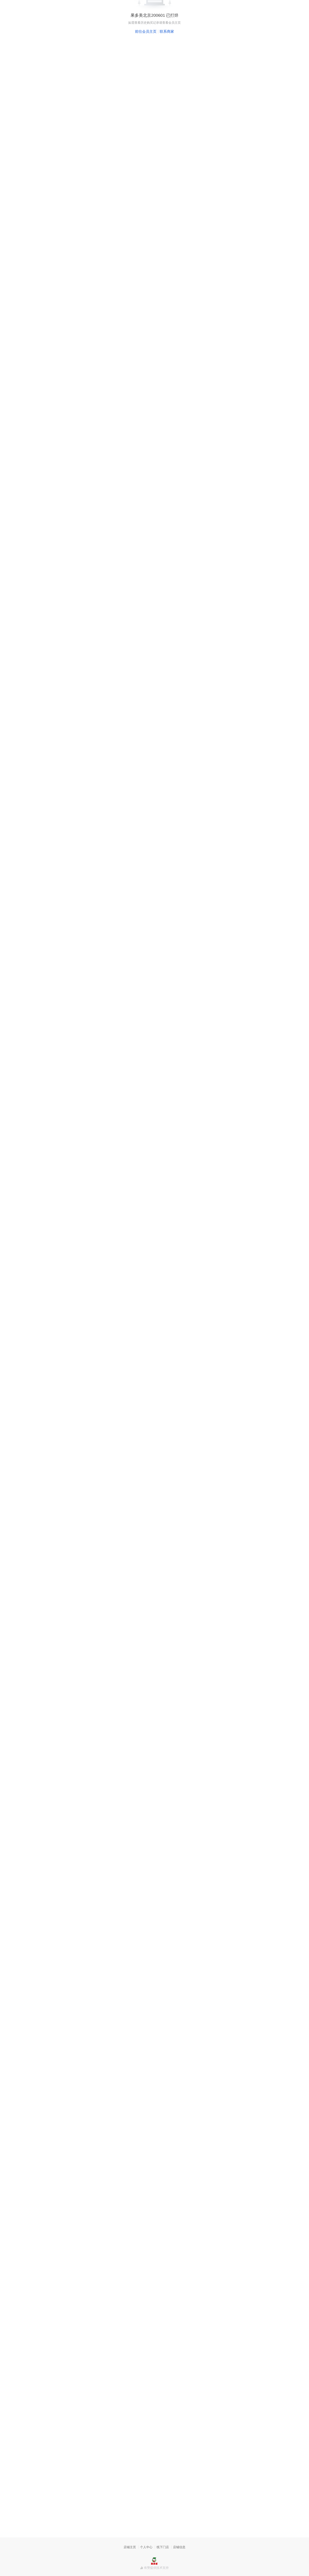

Scrolled down to position 14001 pixels
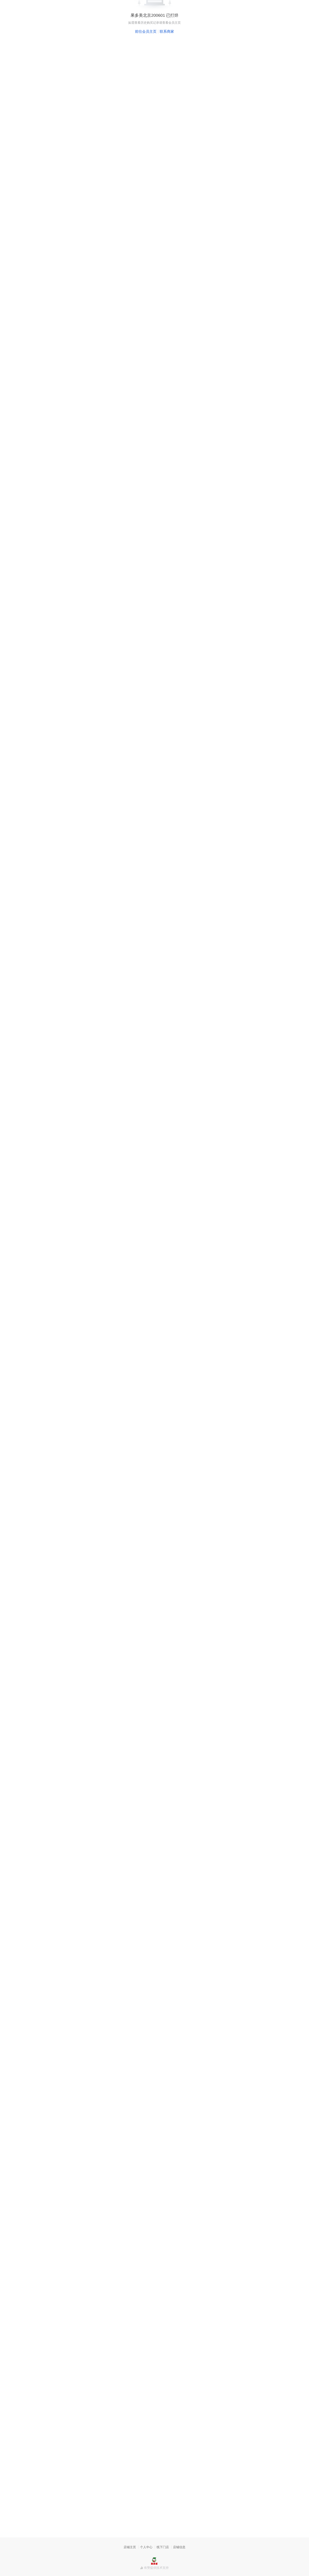

Waited 100ms between scrolls
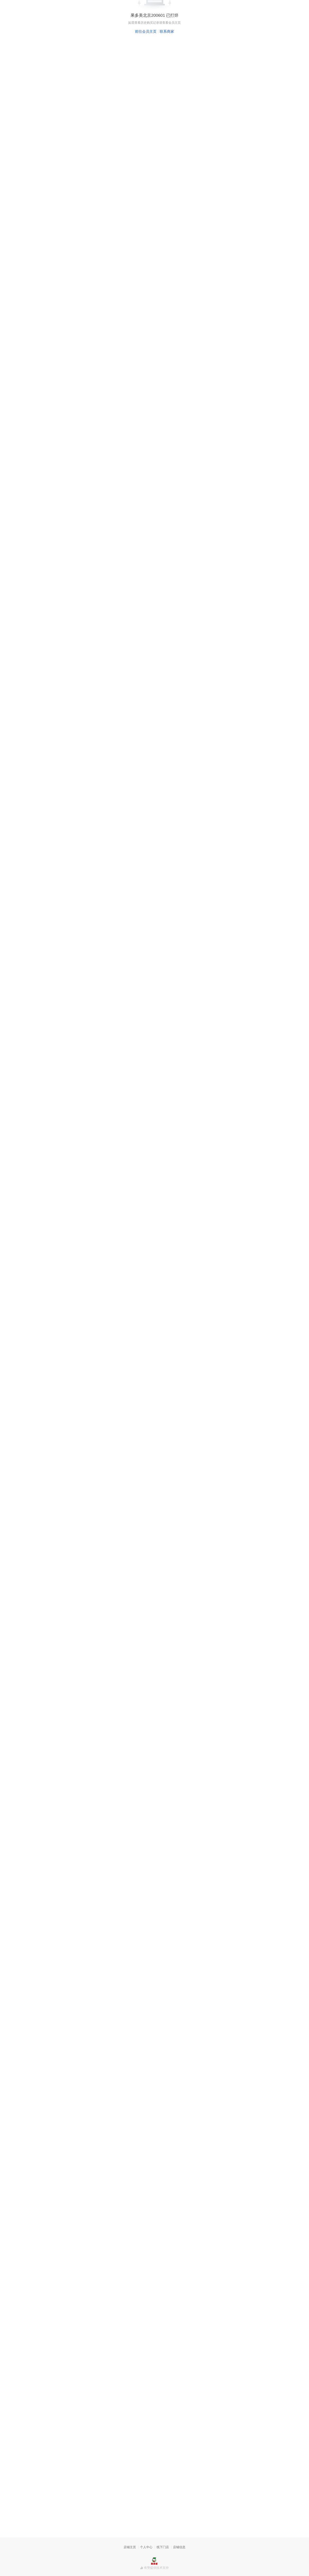

Scrolled down to position 15001 pixels
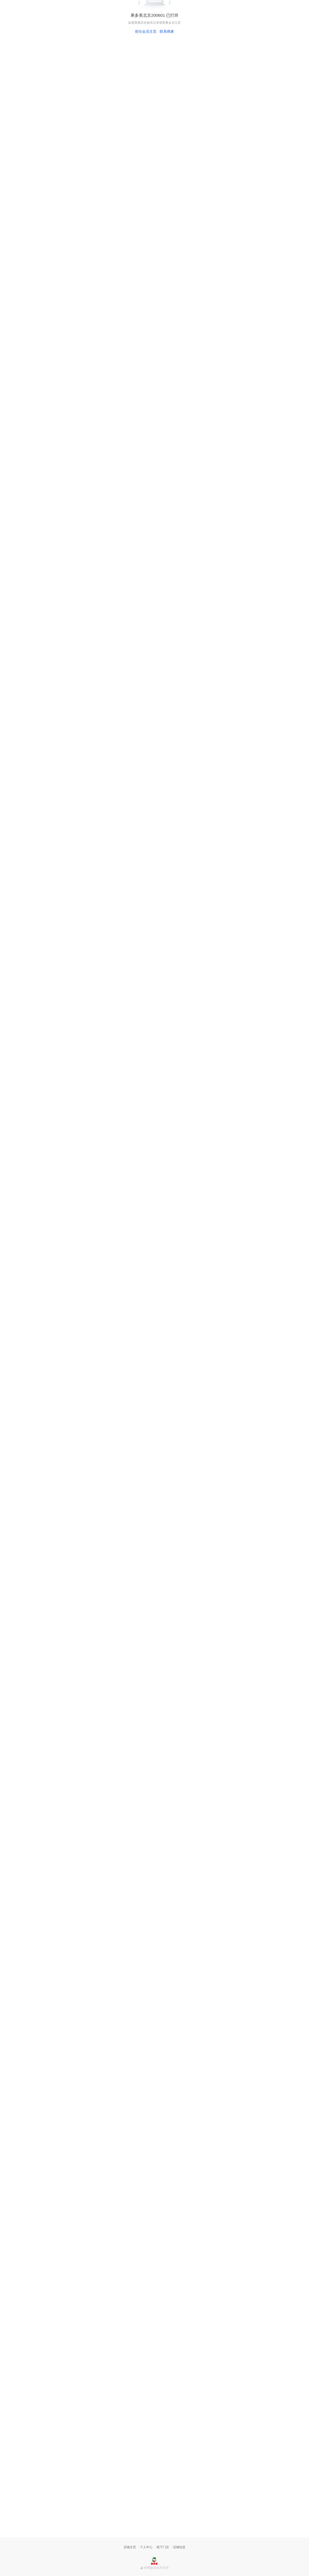

Waited 100ms between scrolls
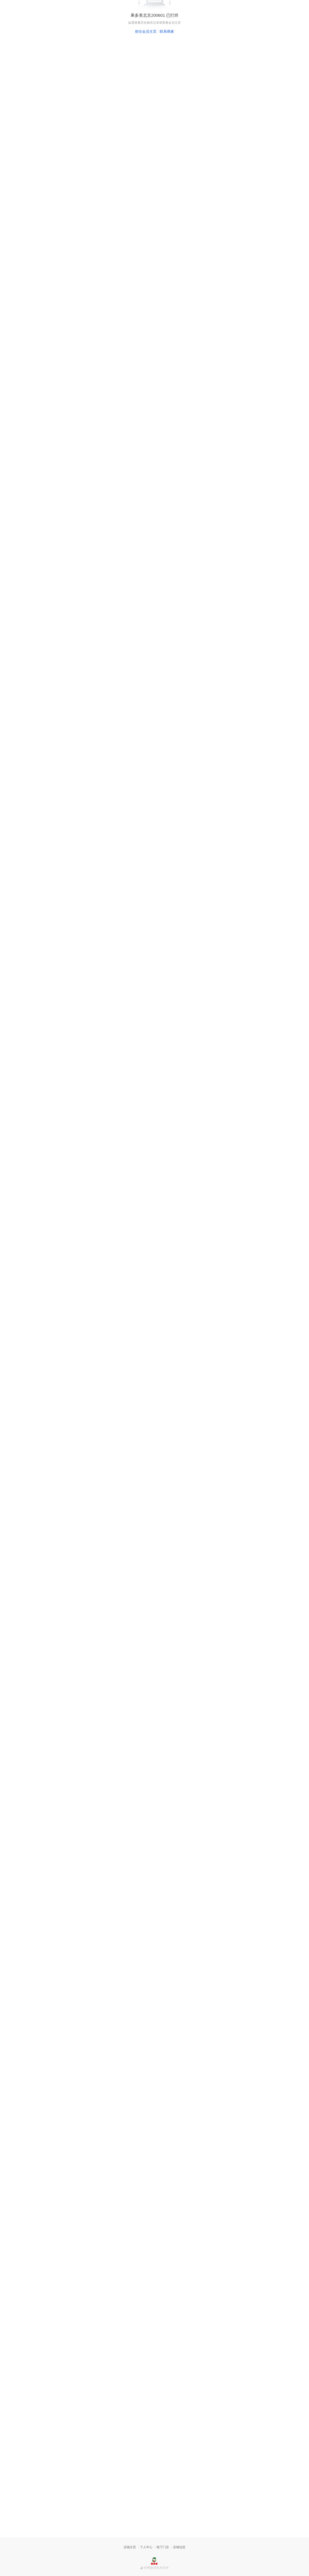

Scrolled down to position 16001 pixels
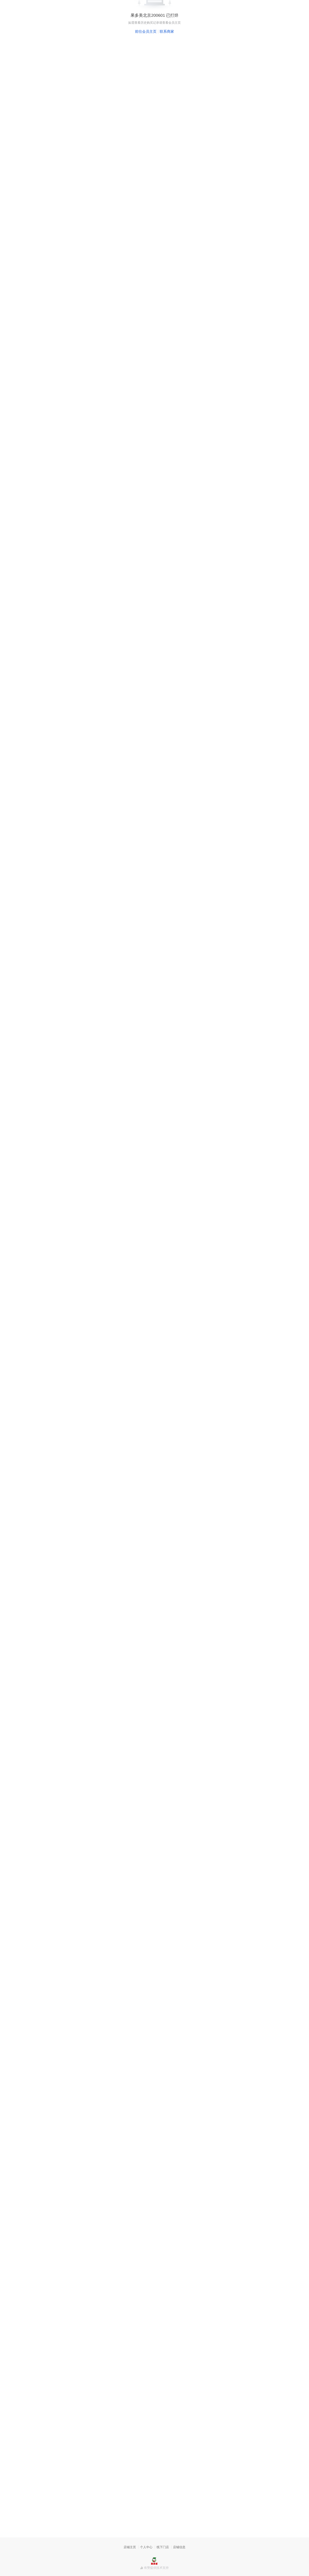

Waited 100ms between scrolls
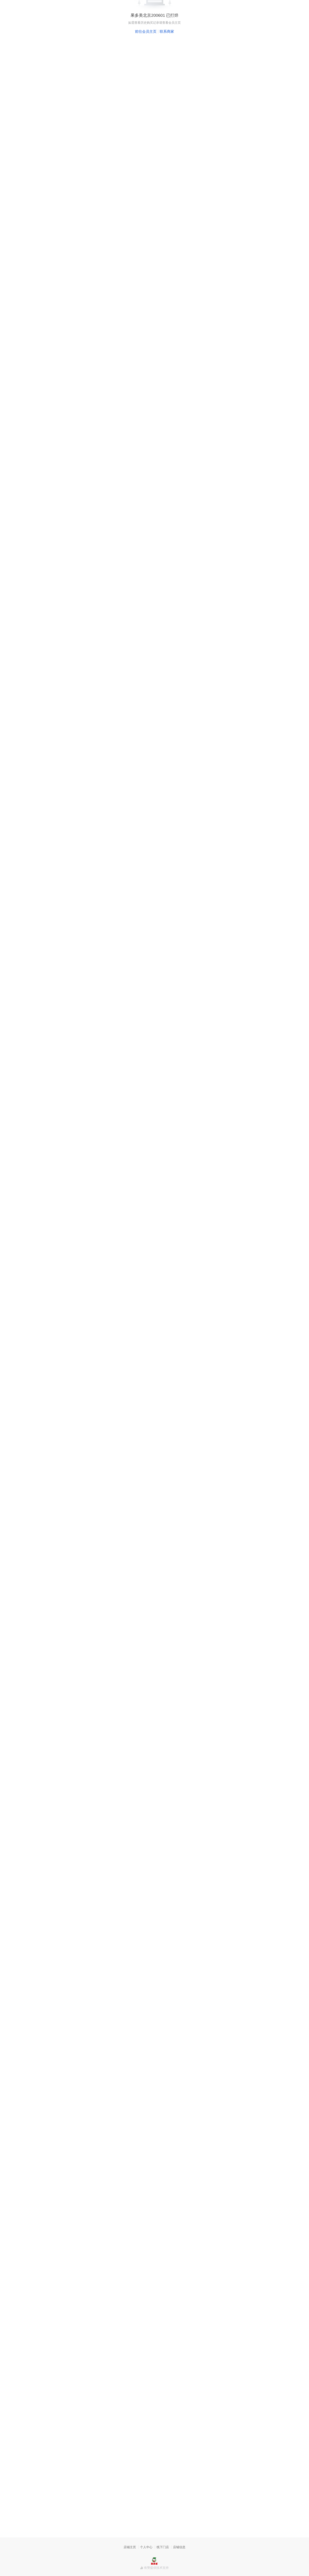

Scrolled down to position 17001 pixels
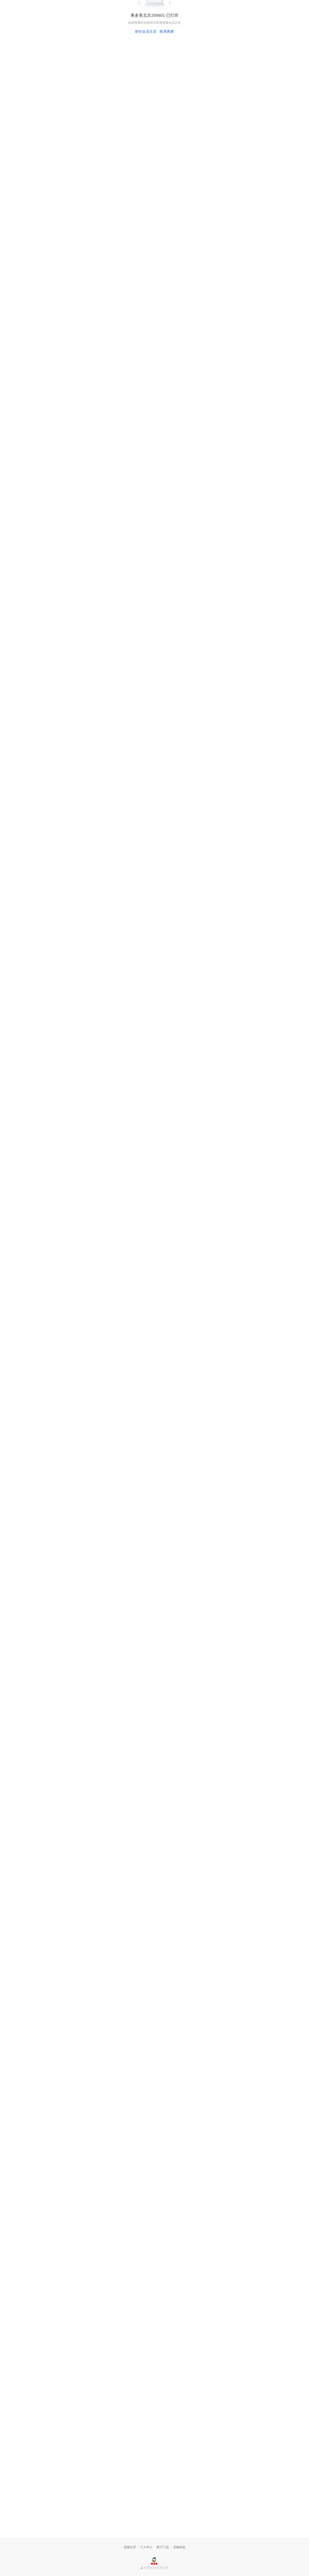

Waited 100ms between scrolls
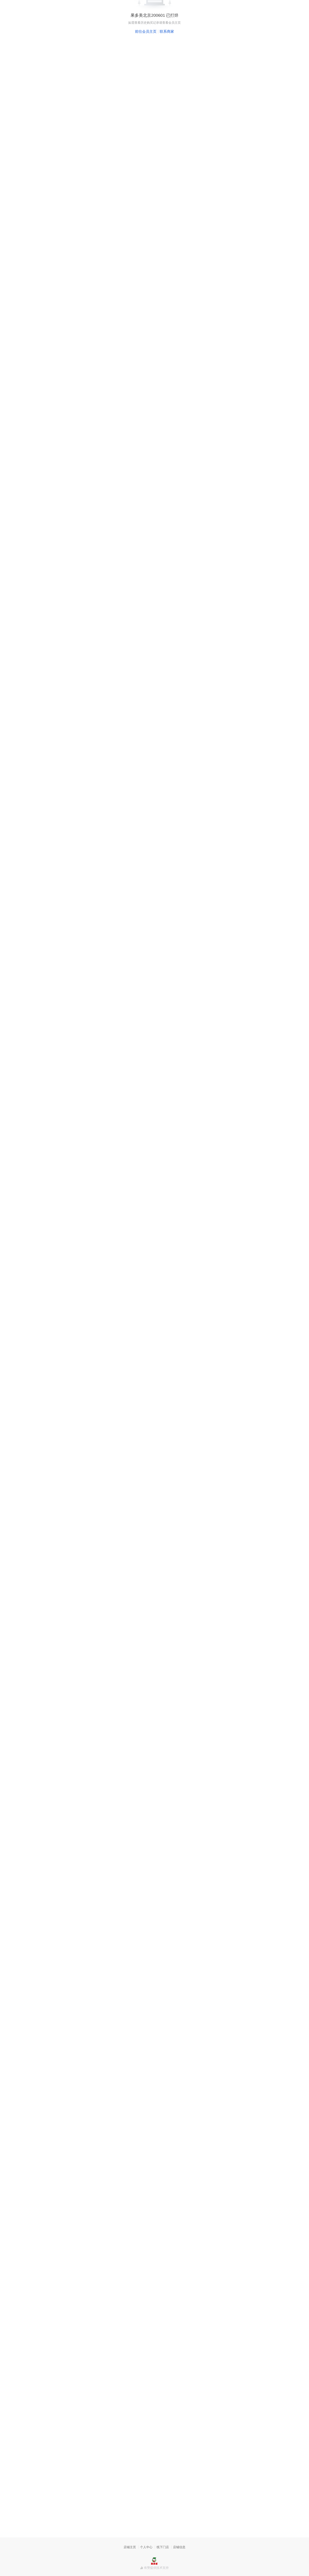

Scrolled down to position 18001 pixels
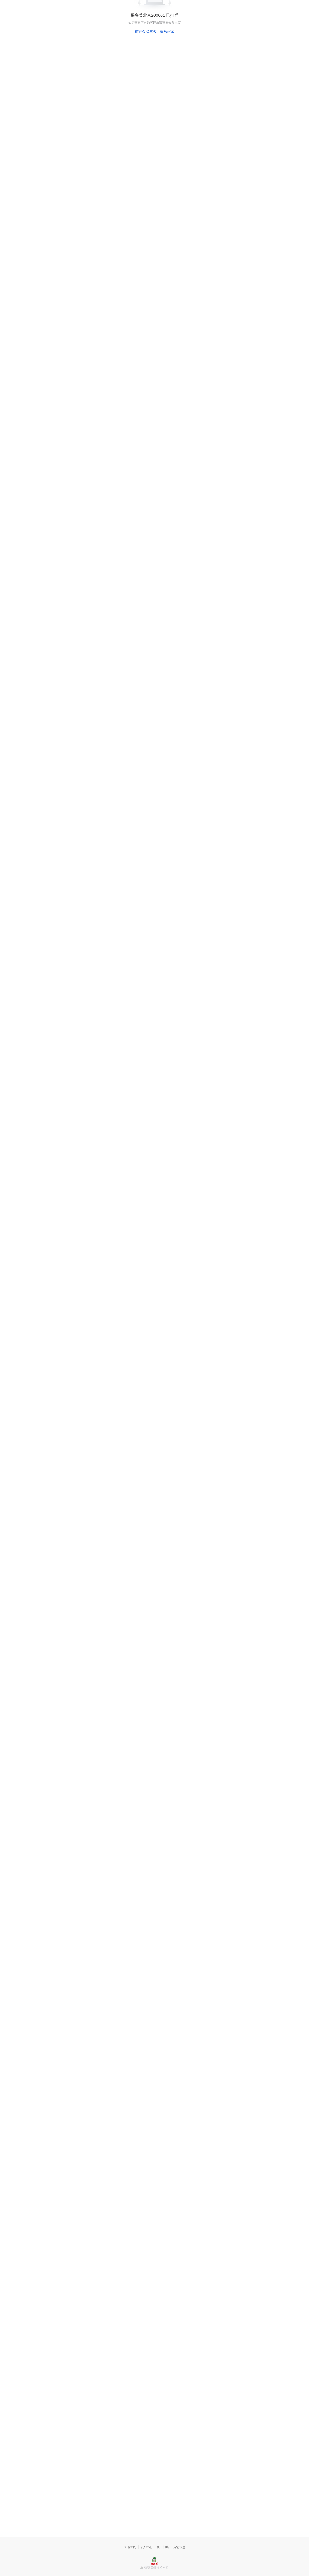

Waited 100ms between scrolls
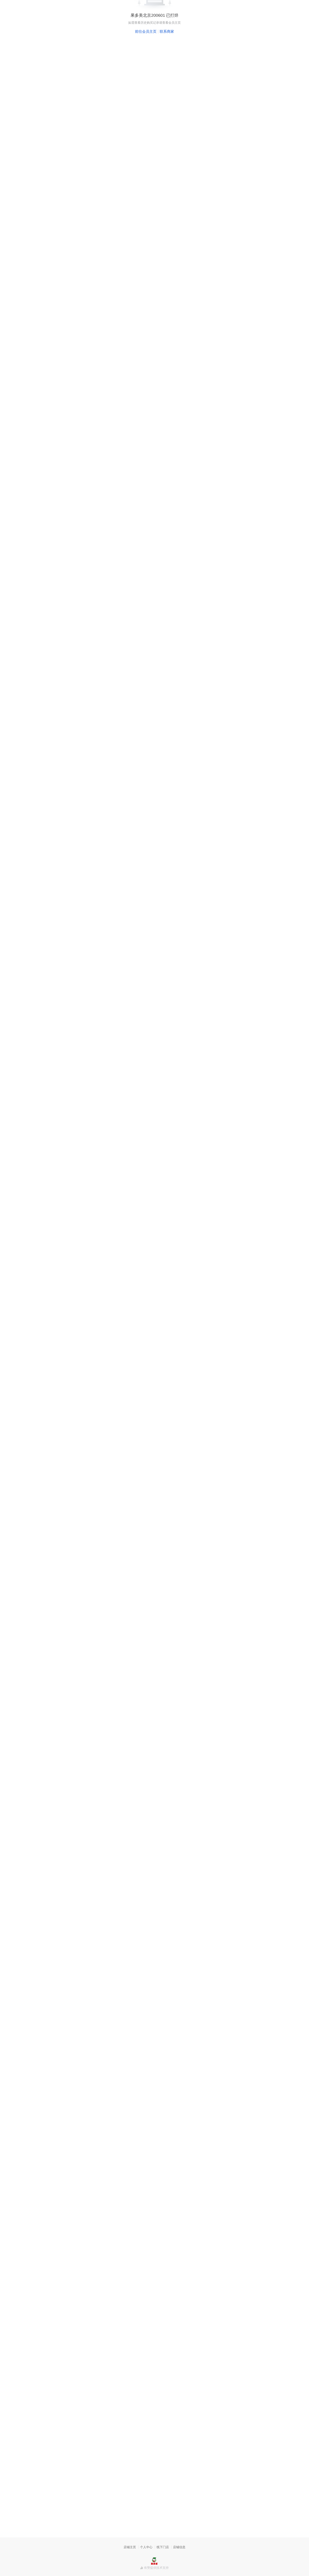

Scrolled down to position 19001 pixels
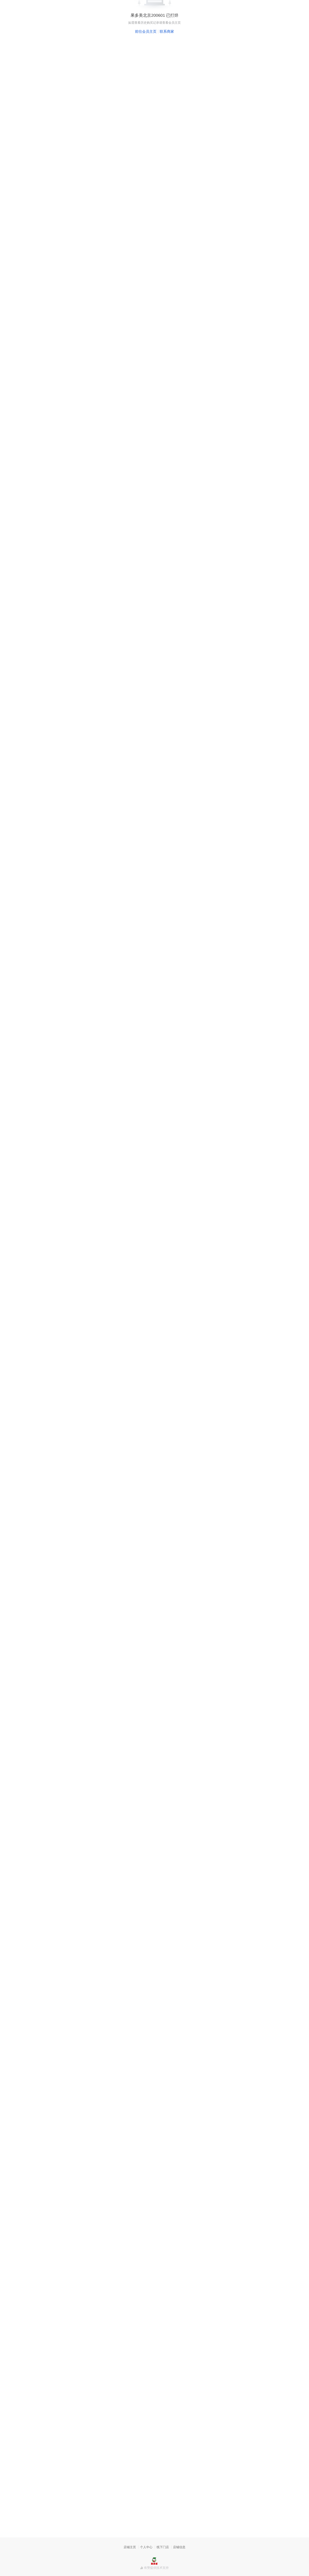

Waited 100ms between scrolls
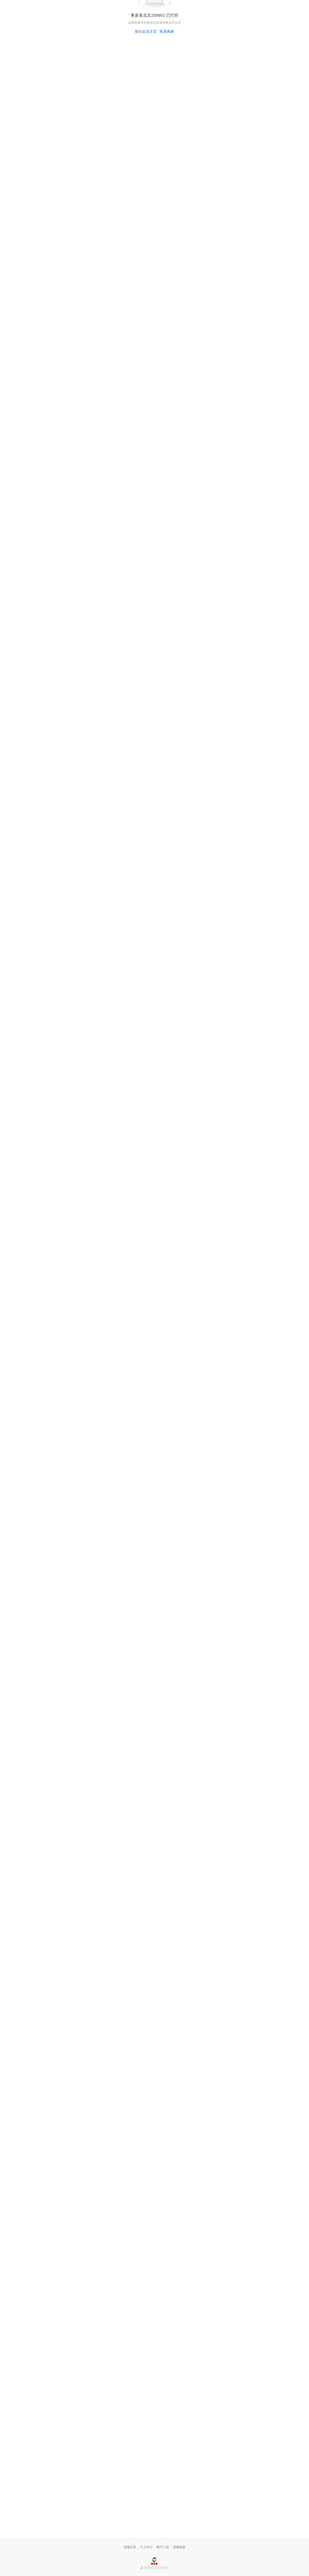

Scrolled back to top of page
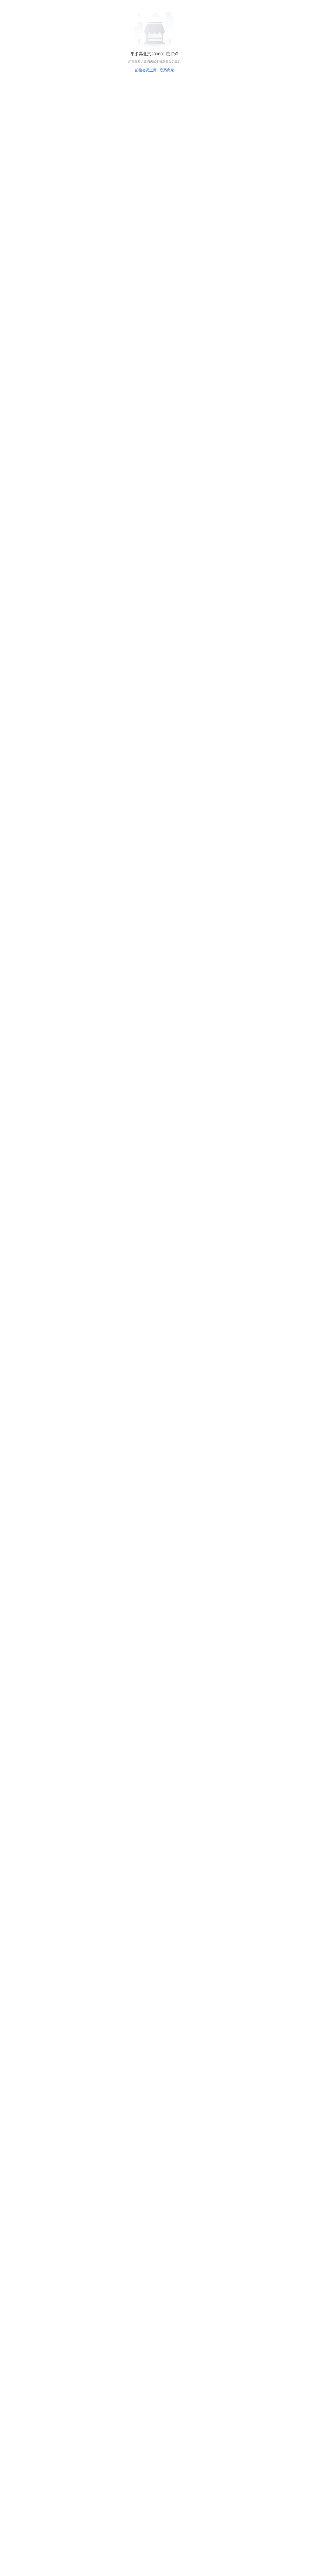

Verified h3 elements are present on page
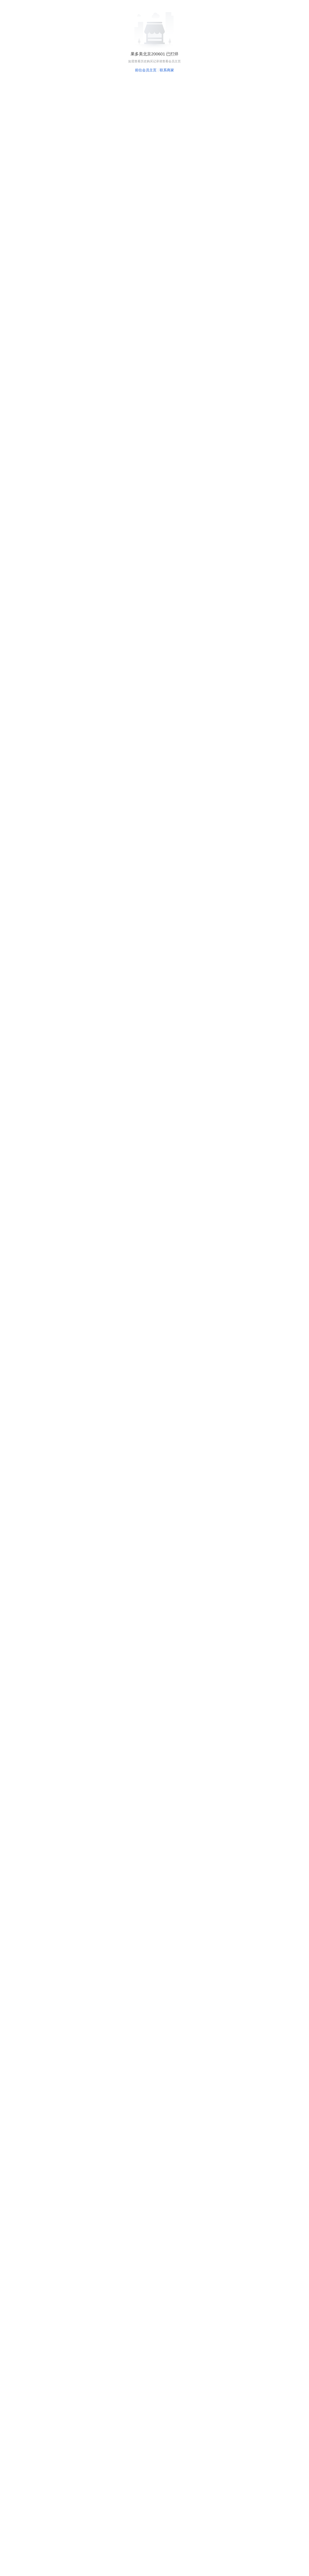

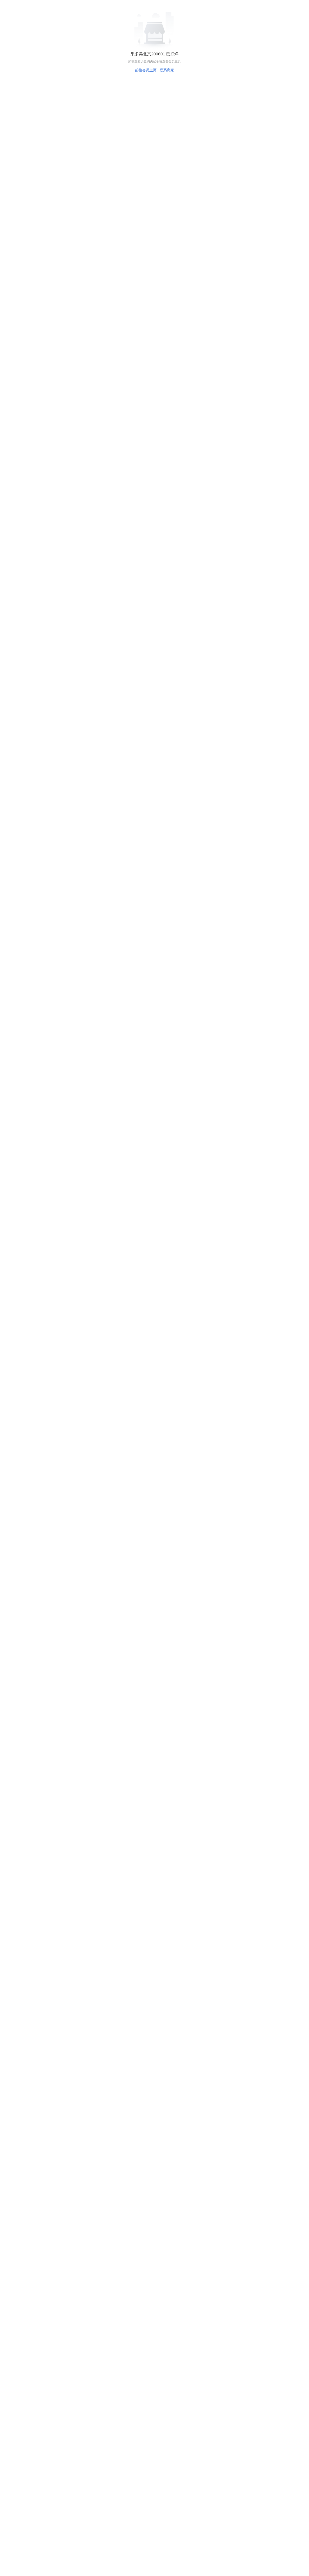